Fills out a Google Form by randomly selecting options for all multiple choice questions and submitting the form.

Starting URL: https://docs.google.com/forms/d/e/1FAIpQLScaDxyT9NQIHh1cVgbTDggl2Dm4iusYEbNGVhLfmG4yvq0bLQ/viewform?usp=header

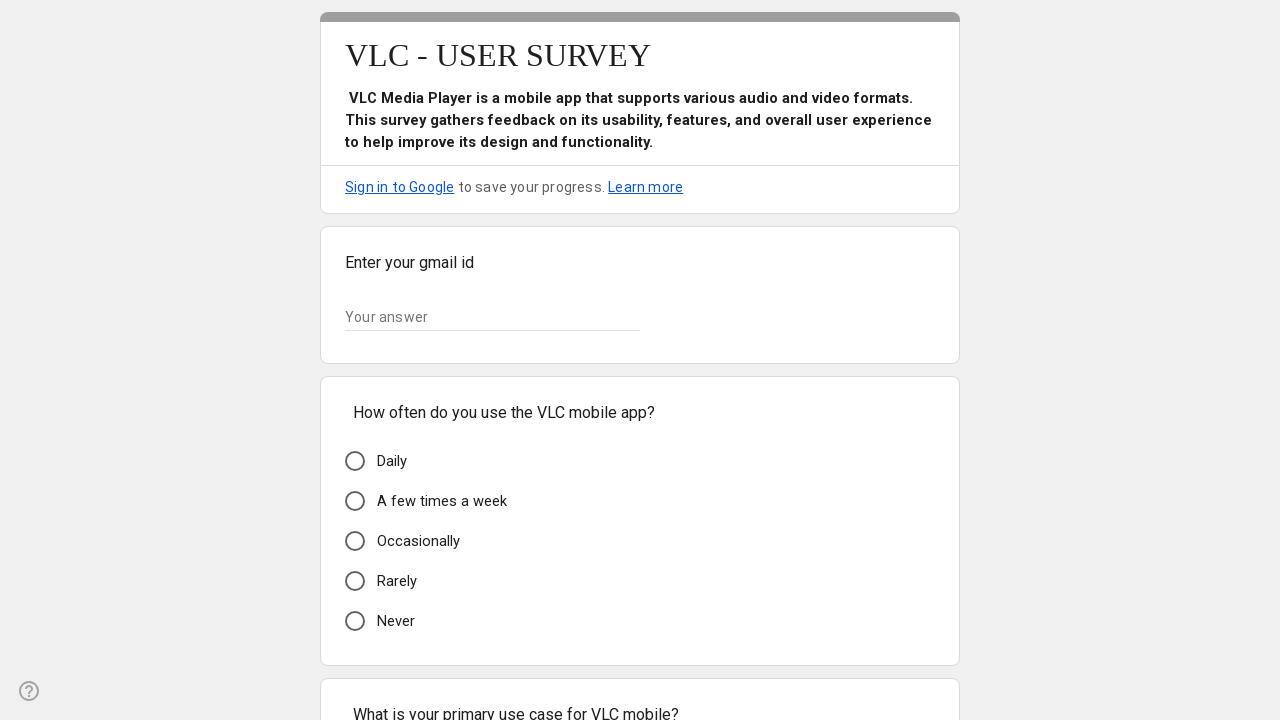

Waited for MCQ question groups to load
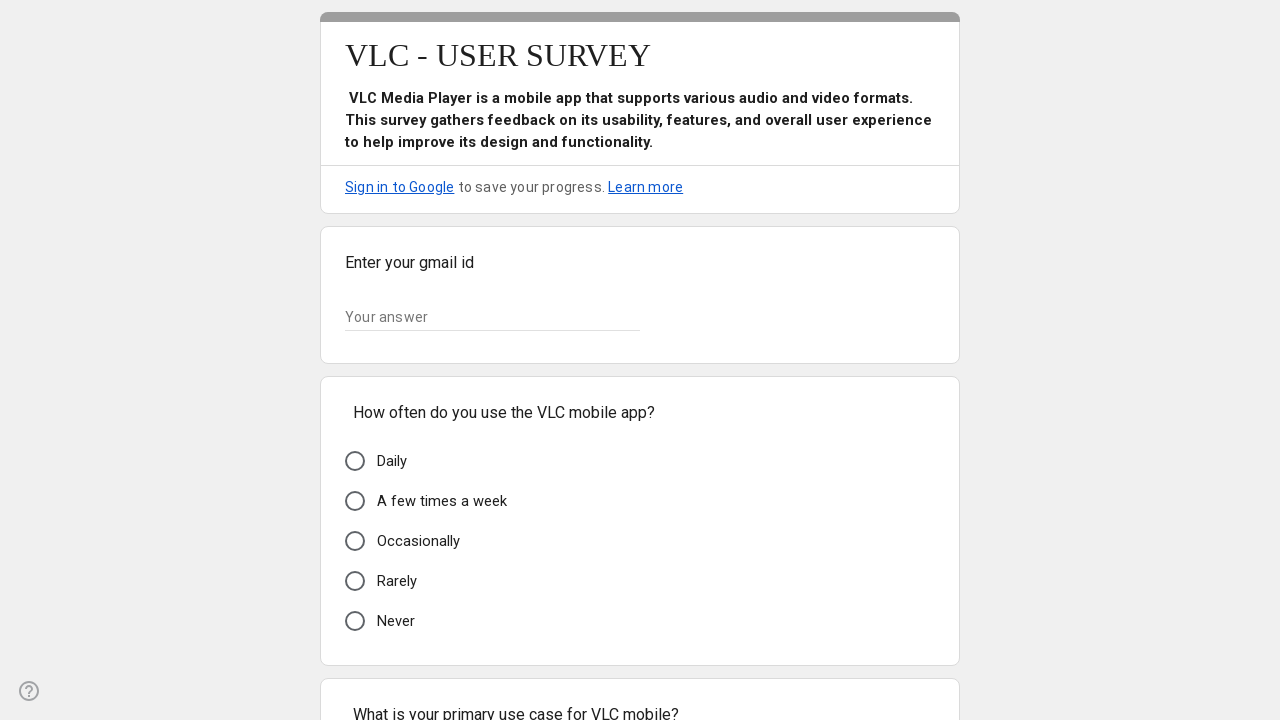

Retrieved all MCQ question groups
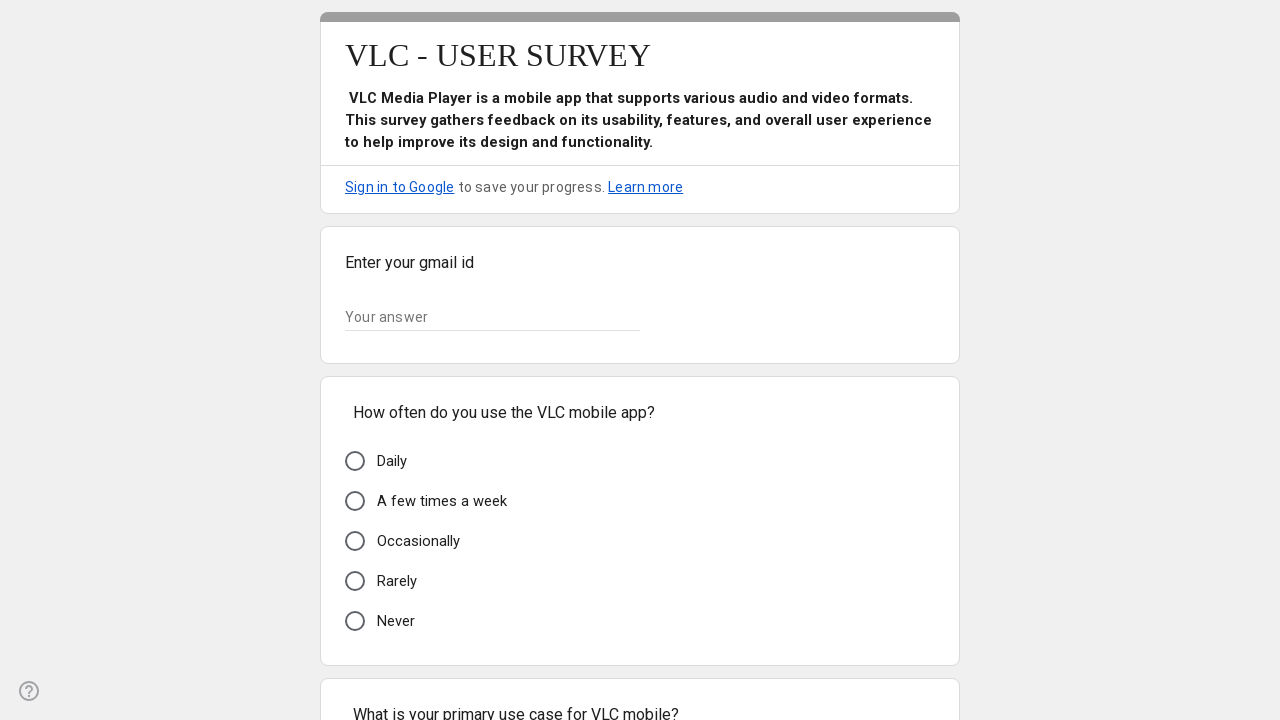

Clicked a randomly selected option for a MCQ question at (355, 541) on div[role='radiogroup'] >> nth=0 >> div[role='radio'] >> nth=2
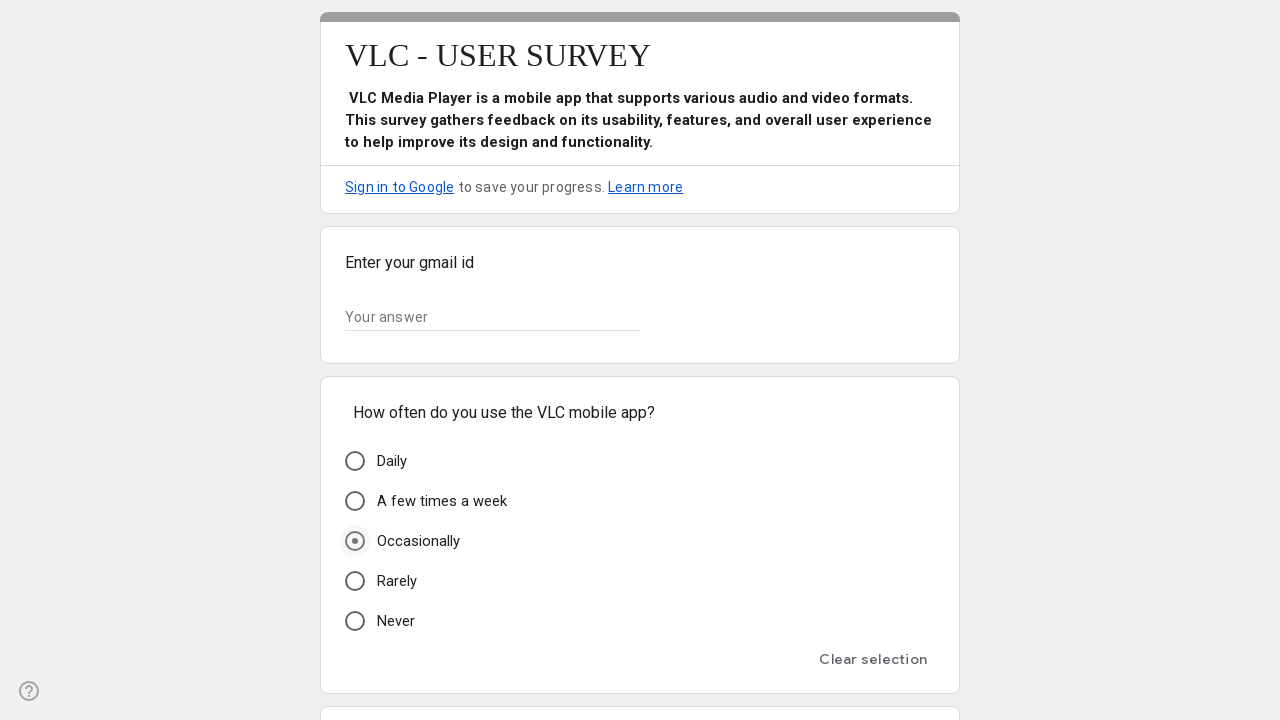

Waited 500ms for option selection to register
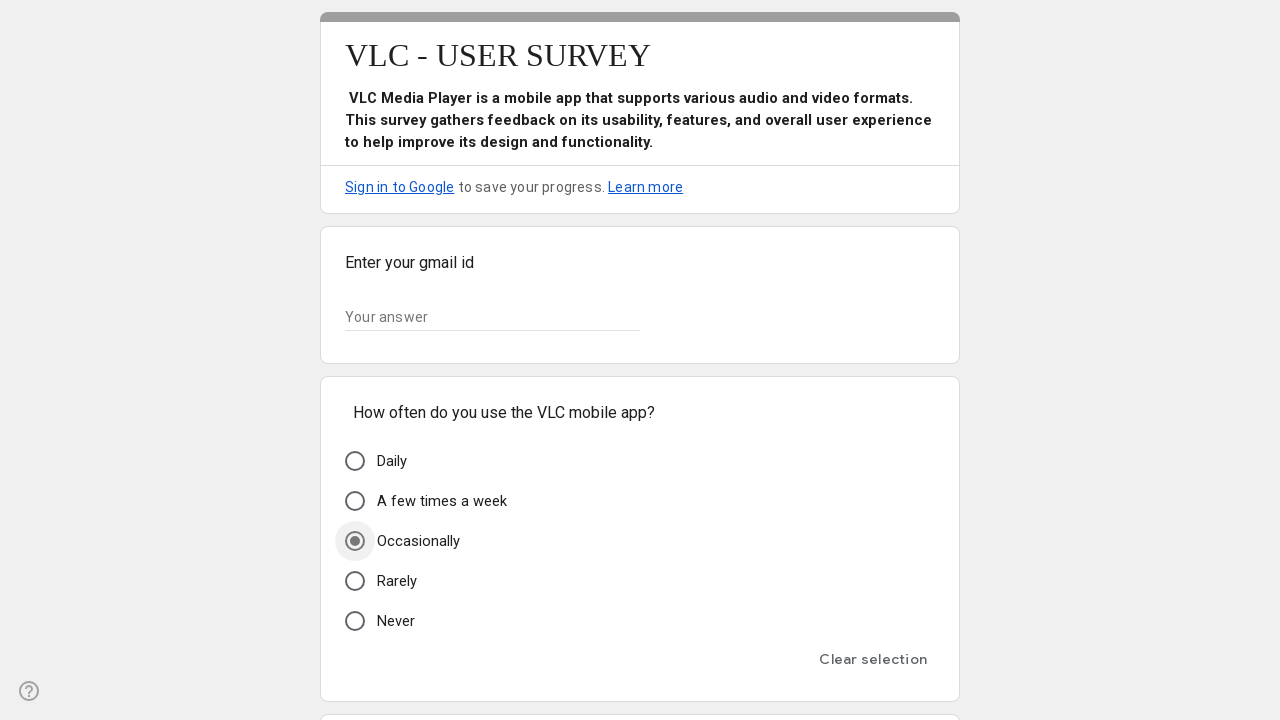

Clicked a randomly selected option for a MCQ question at (355, 360) on div[role='radiogroup'] >> nth=1 >> div[role='radio'] >> nth=1
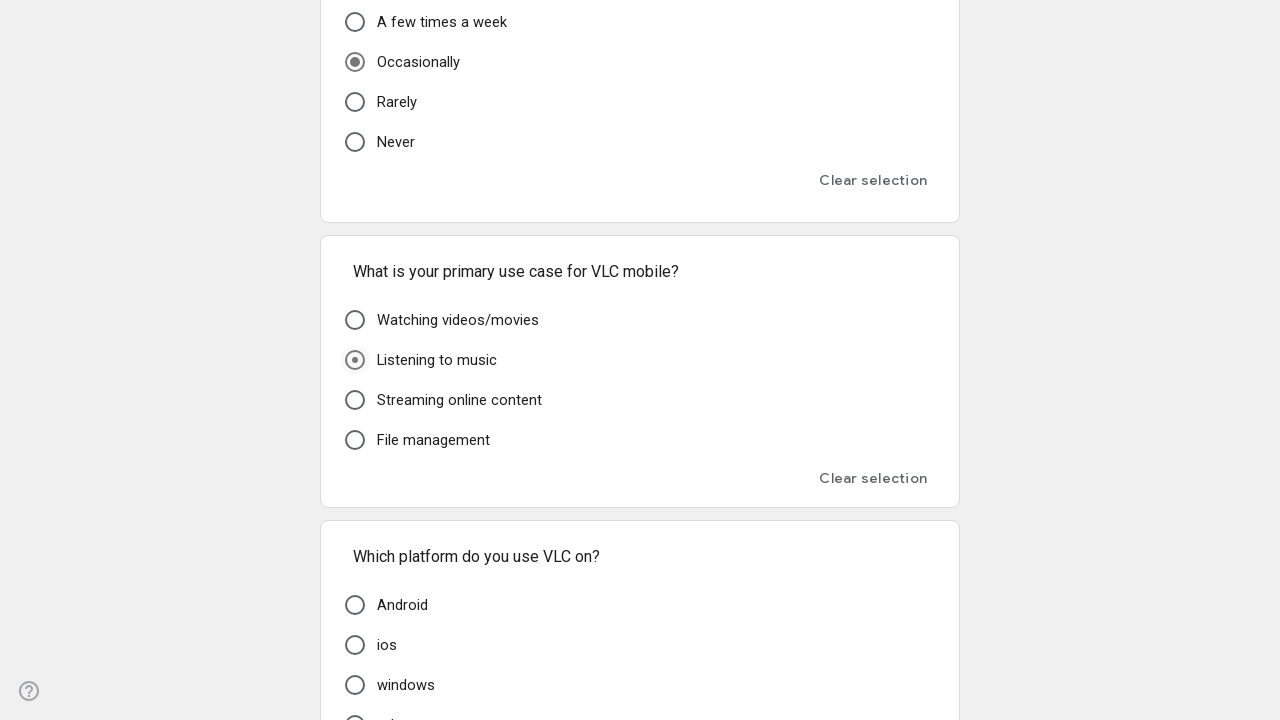

Waited 500ms for option selection to register
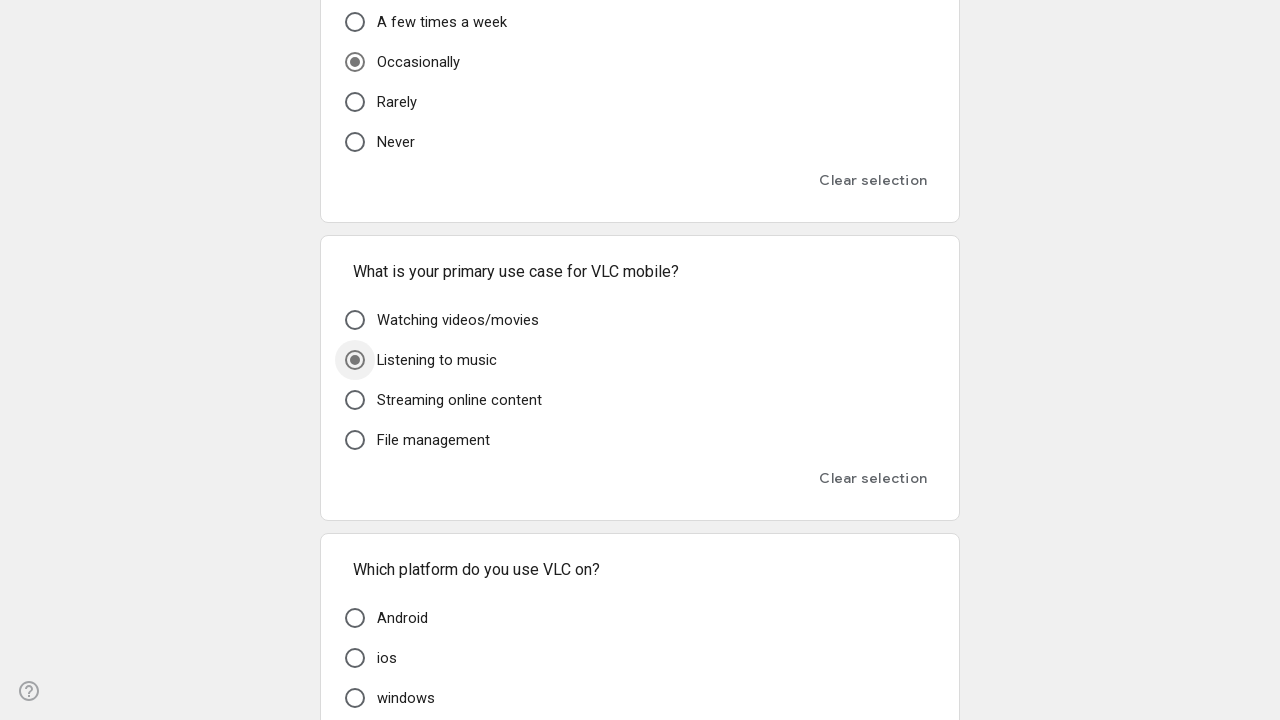

Clicked a randomly selected option for a MCQ question at (355, 698) on div[role='radiogroup'] >> nth=2 >> div[role='radio'] >> nth=2
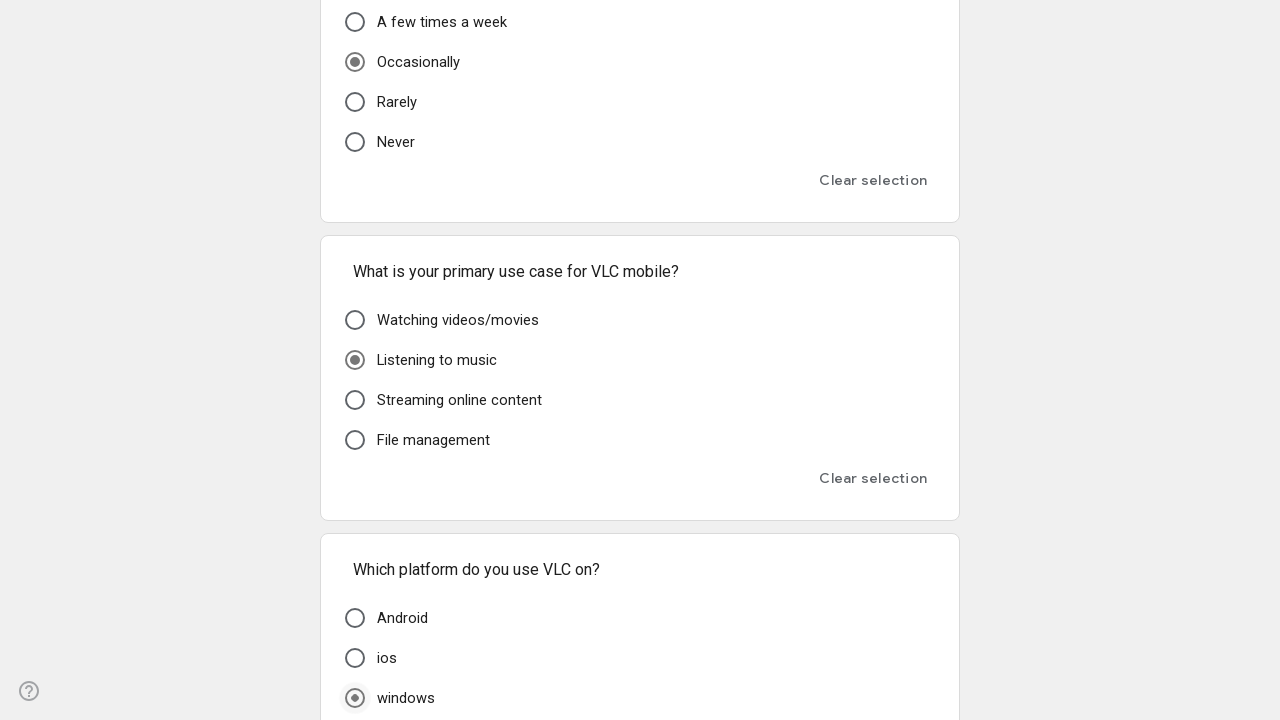

Waited 500ms for option selection to register
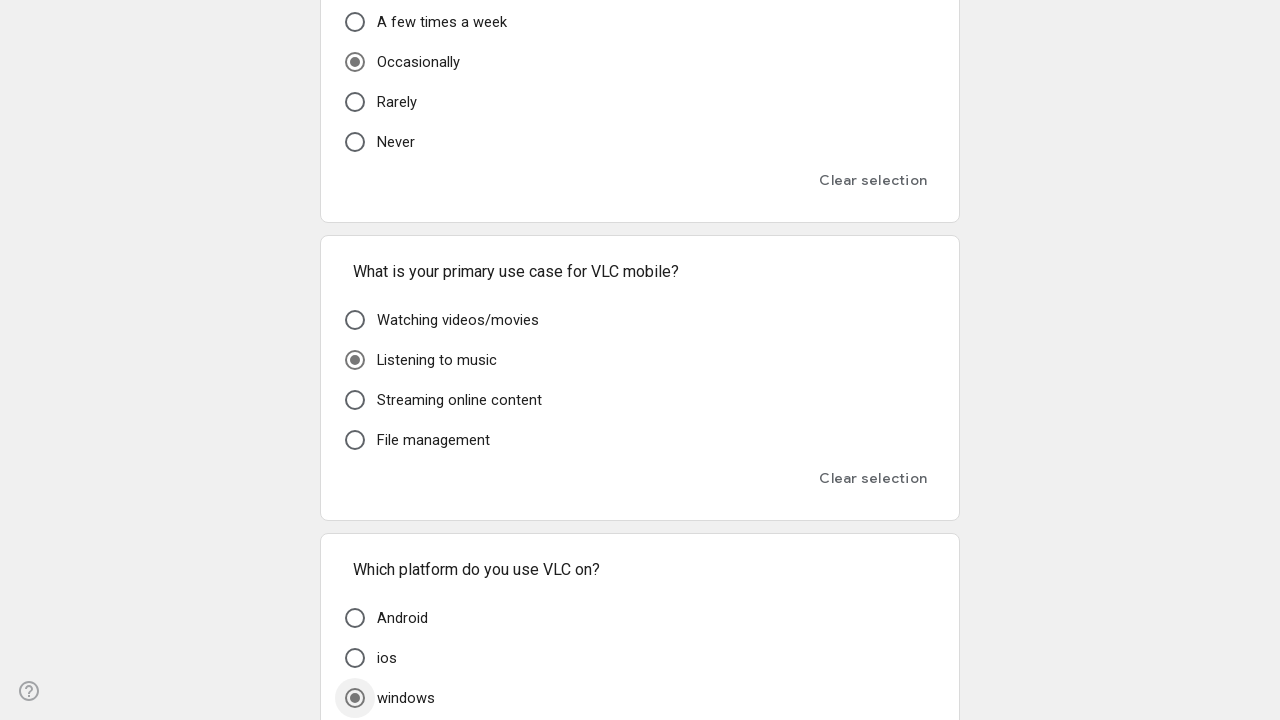

Clicked a randomly selected option for a MCQ question at (355, 360) on div[role='radiogroup'] >> nth=3 >> div[role='radio'] >> nth=3
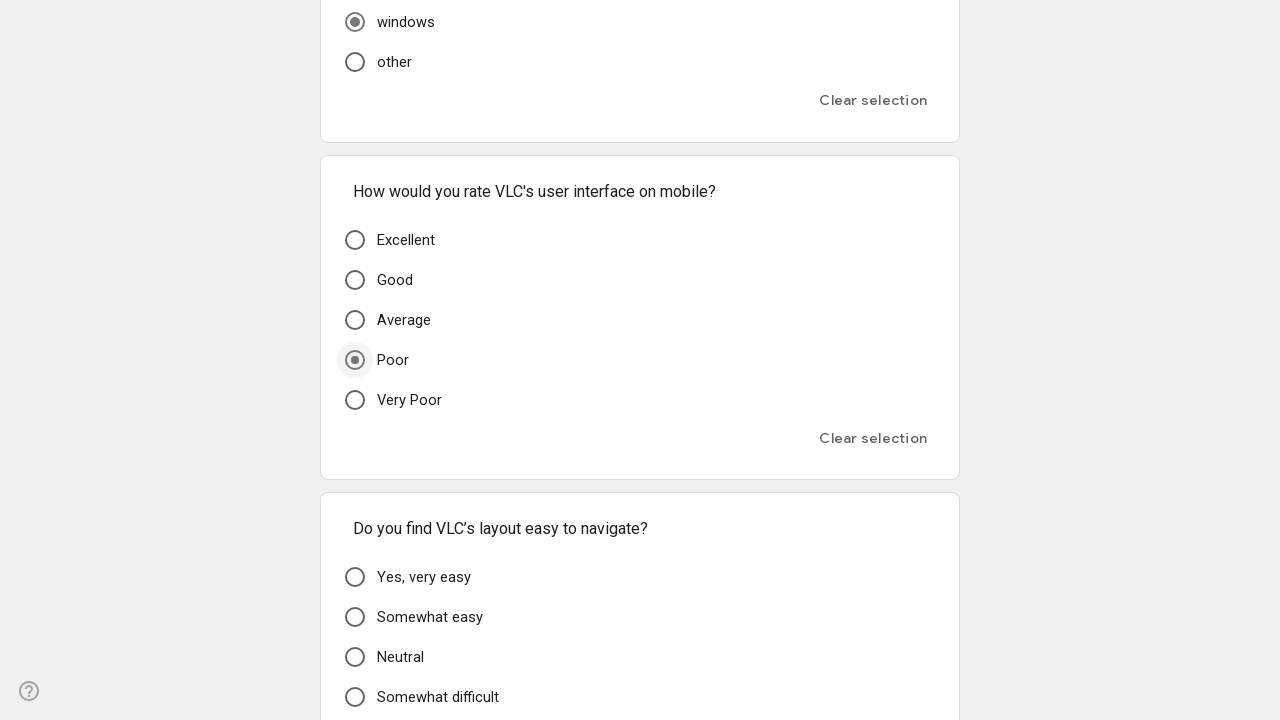

Waited 500ms for option selection to register
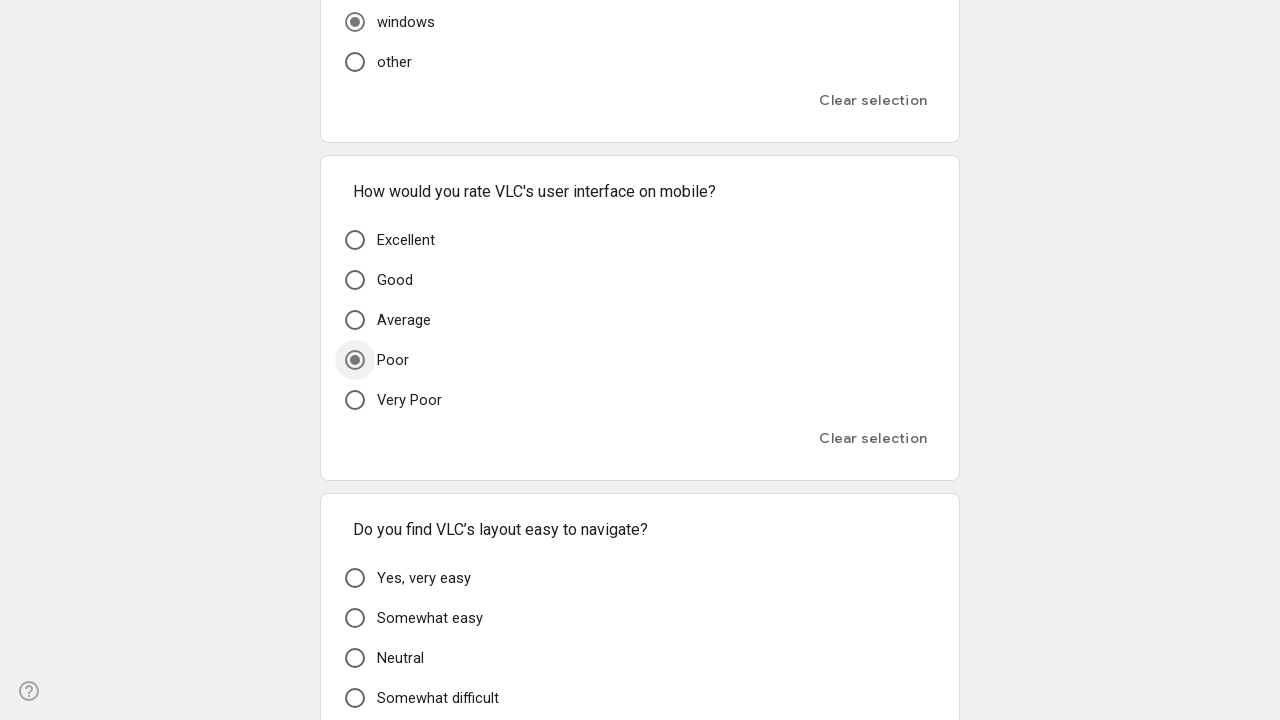

Clicked a randomly selected option for a MCQ question at (355, 578) on div[role='radiogroup'] >> nth=4 >> div[role='radio'] >> nth=0
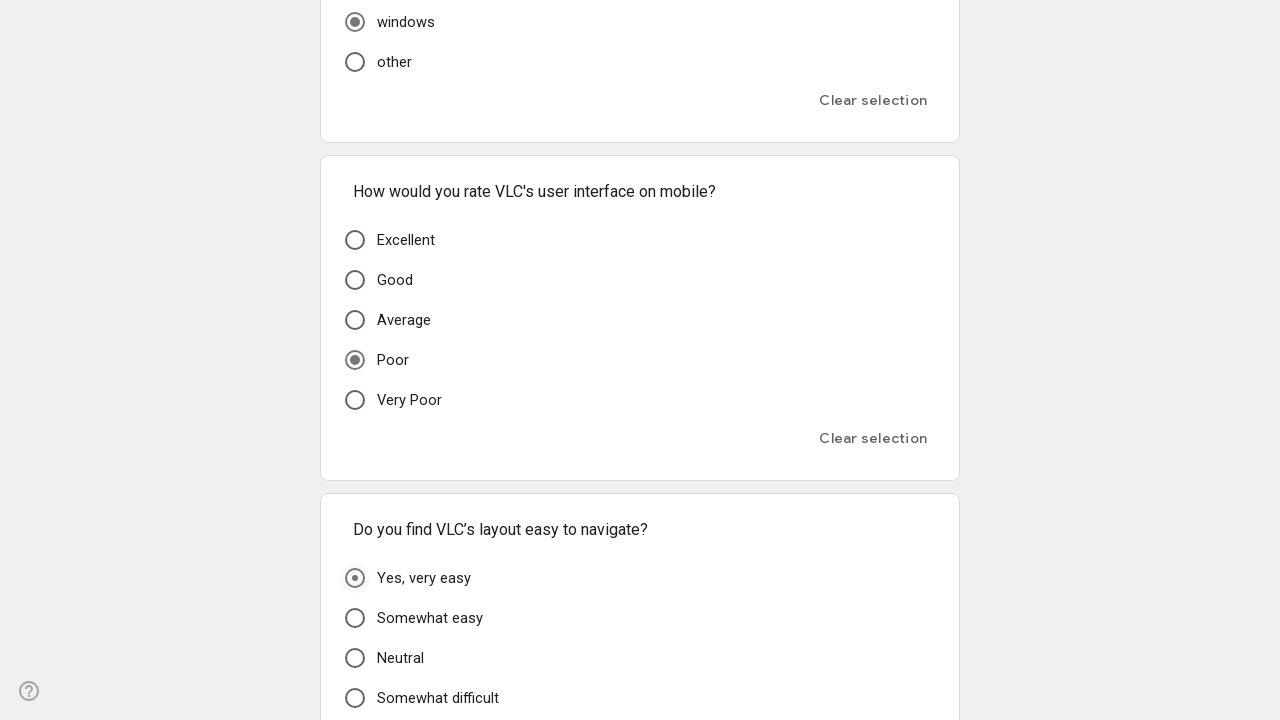

Waited 500ms for option selection to register
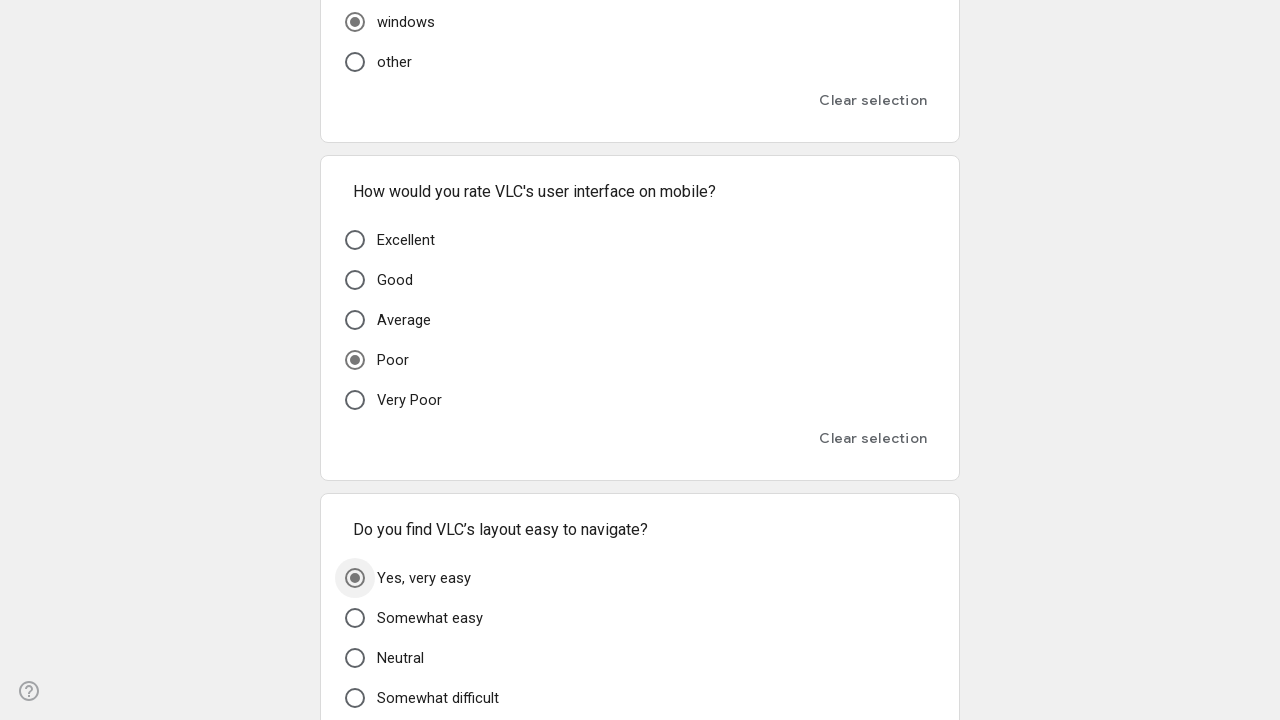

Clicked a randomly selected option for a MCQ question at (355, 360) on div[role='radiogroup'] >> nth=5 >> div[role='radio'] >> nth=2
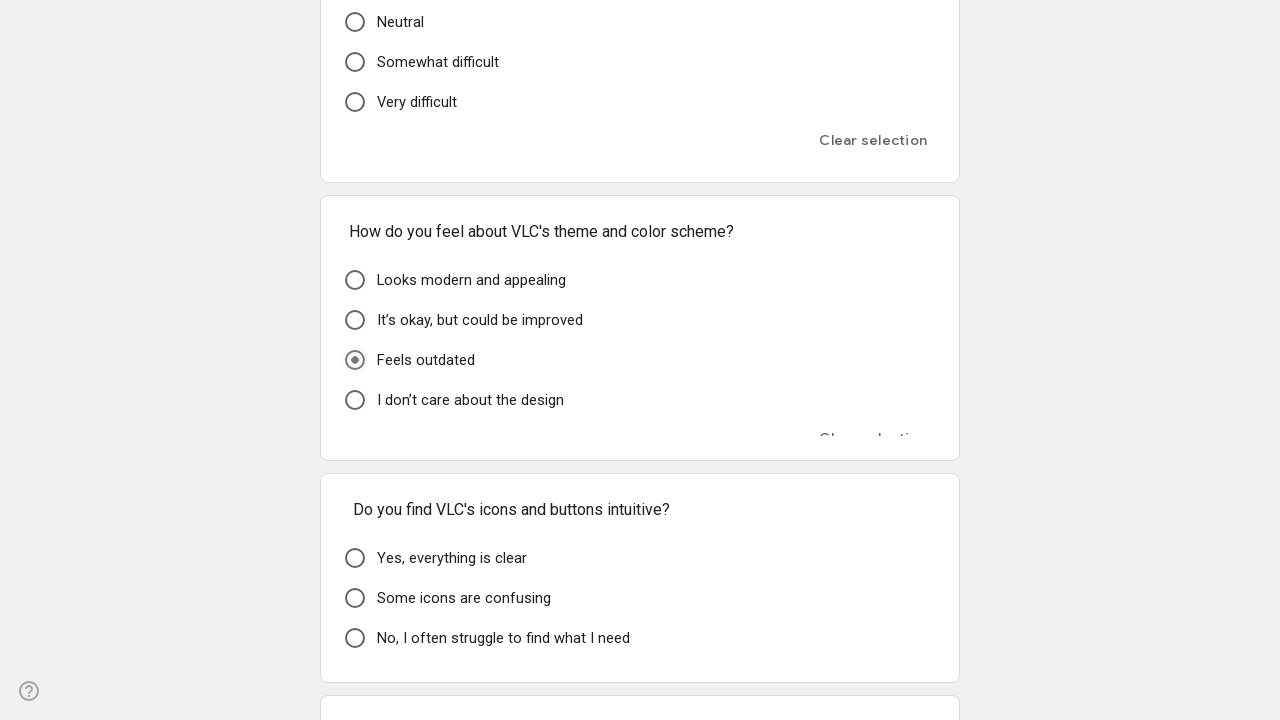

Waited 500ms for option selection to register
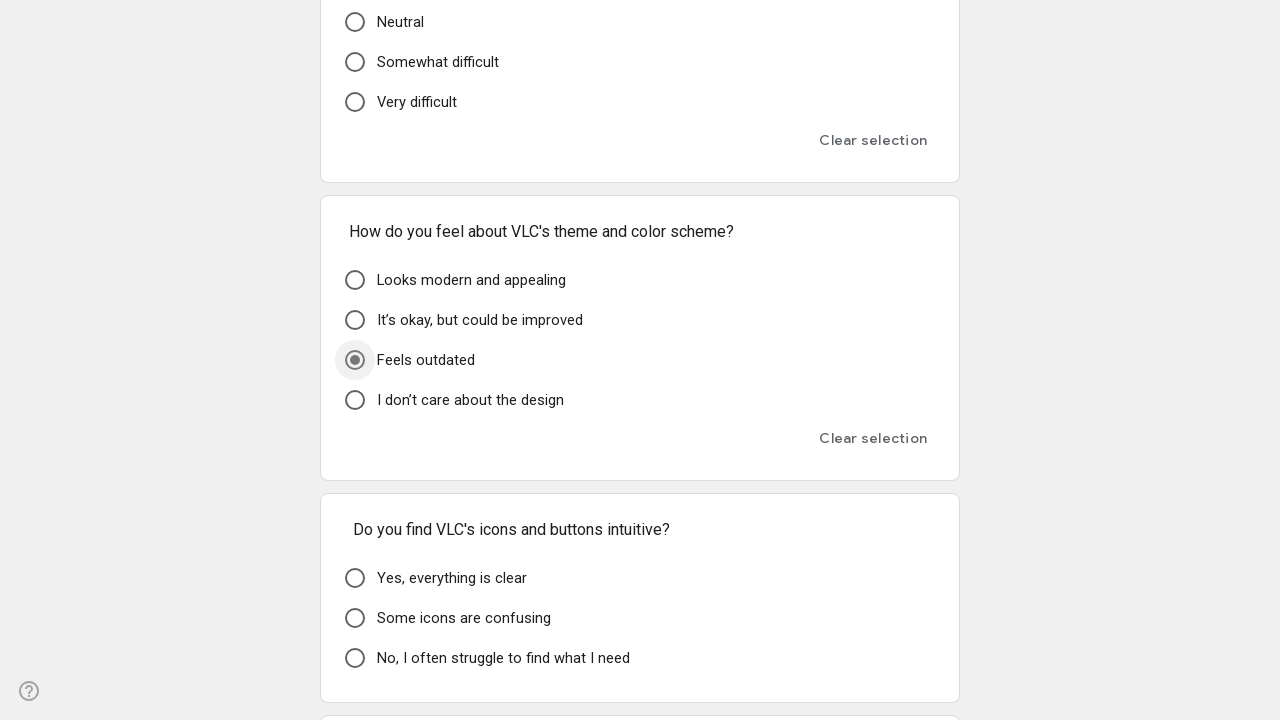

Clicked a randomly selected option for a MCQ question at (355, 658) on div[role='radiogroup'] >> nth=6 >> div[role='radio'] >> nth=2
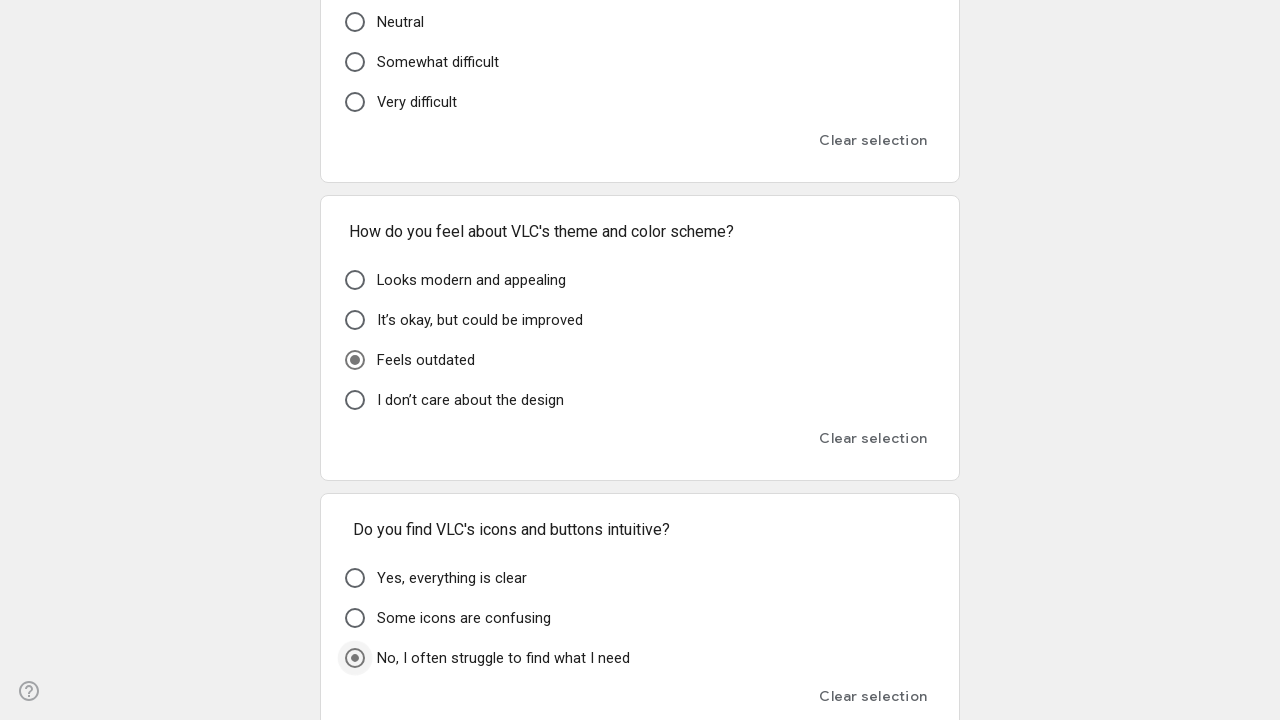

Waited 500ms for option selection to register
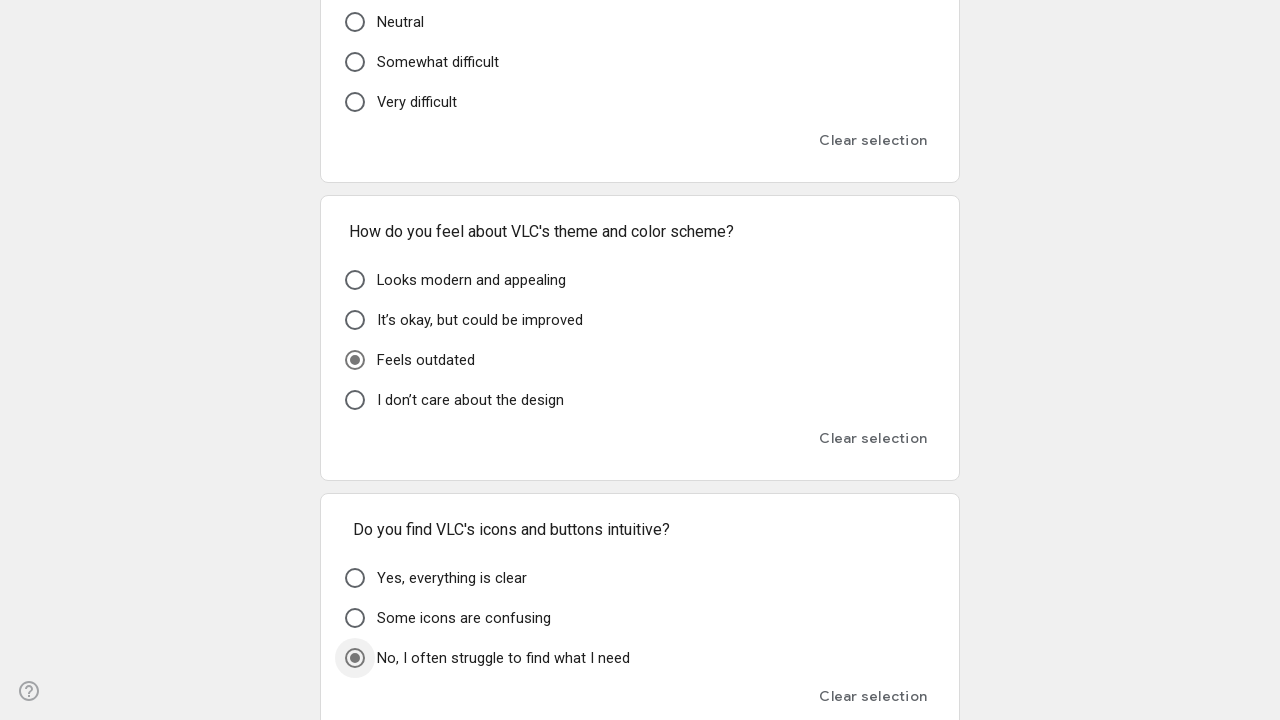

Clicked a randomly selected option for a MCQ question at (355, 360) on div[role='radiogroup'] >> nth=7 >> div[role='radio'] >> nth=2
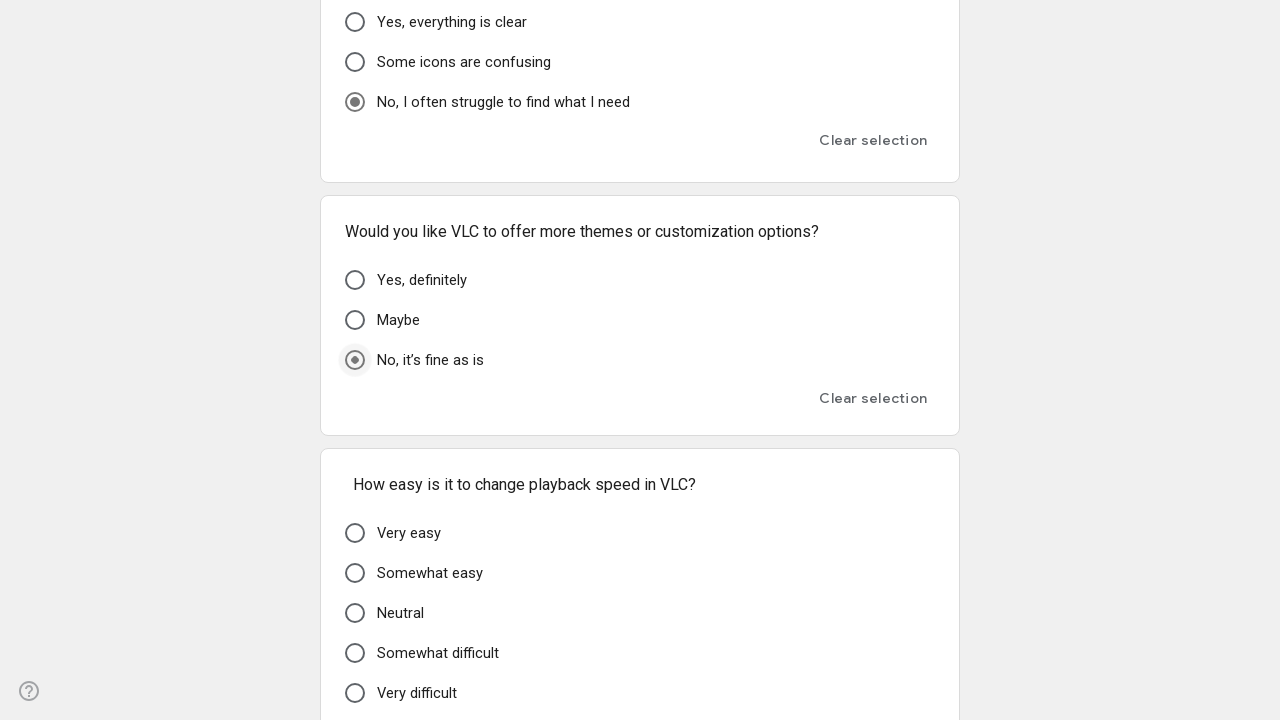

Waited 500ms for option selection to register
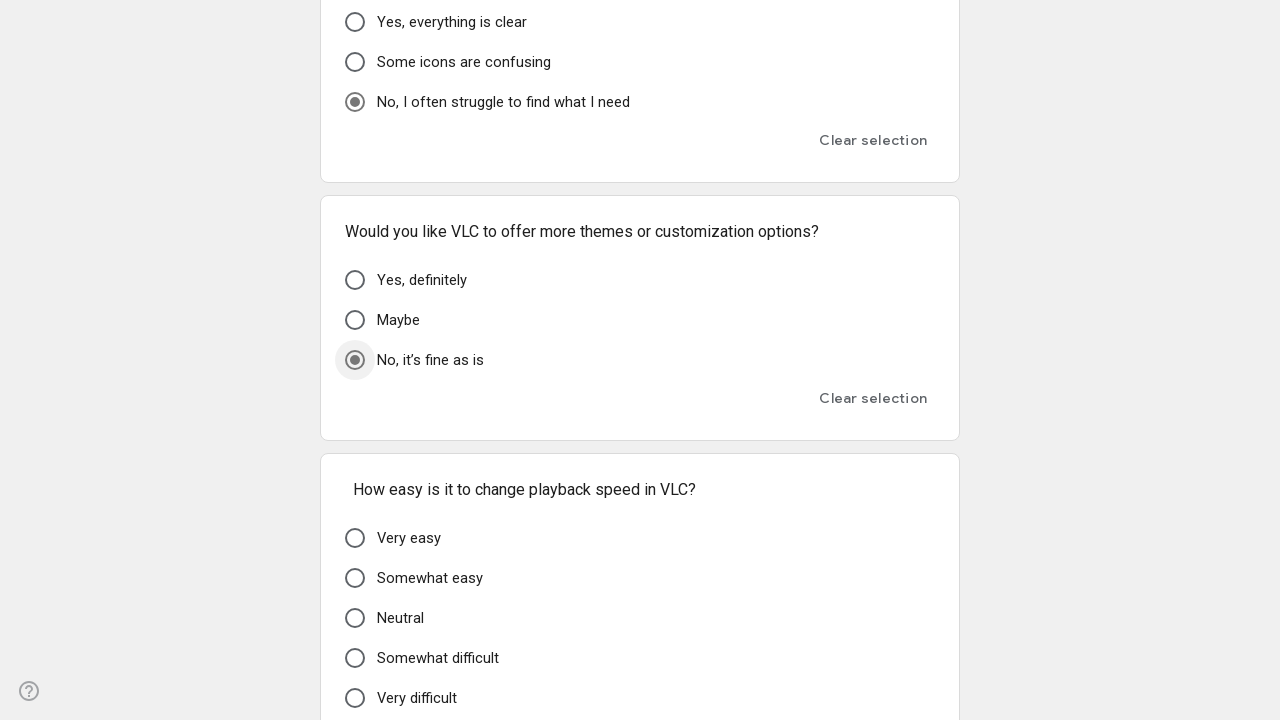

Clicked a randomly selected option for a MCQ question at (355, 658) on div[role='radiogroup'] >> nth=8 >> div[role='radio'] >> nth=3
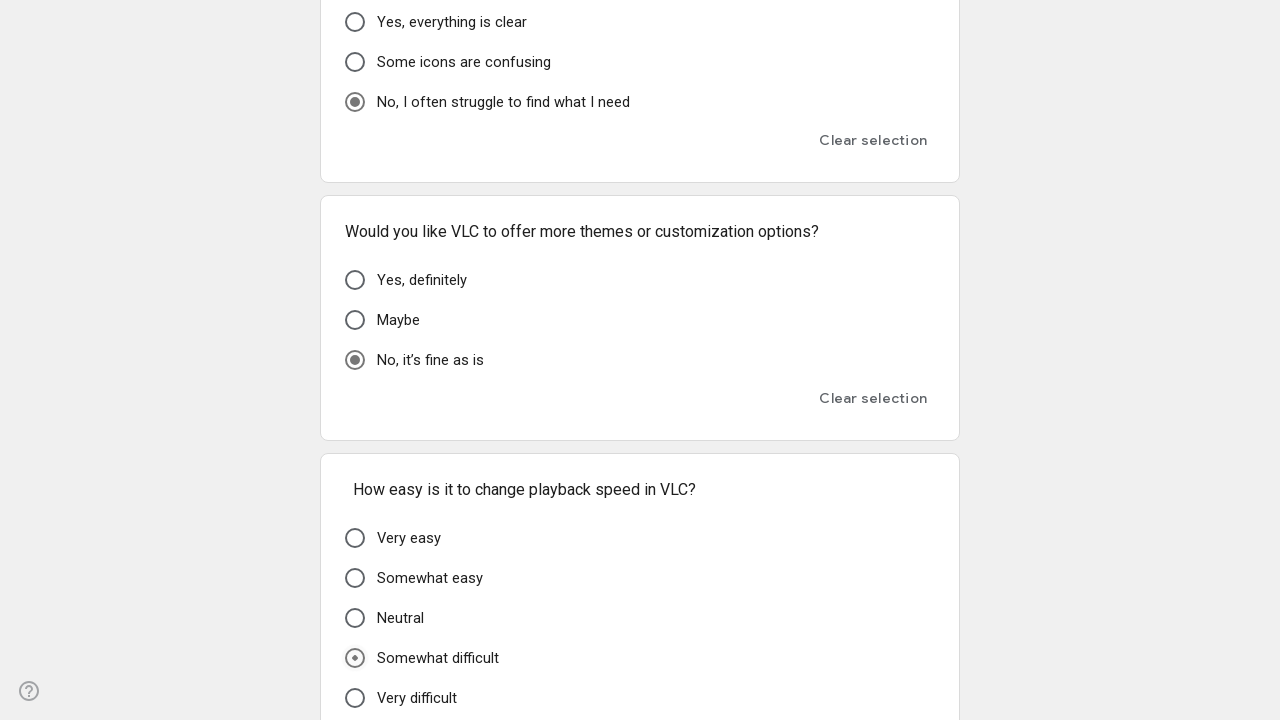

Waited 500ms for option selection to register
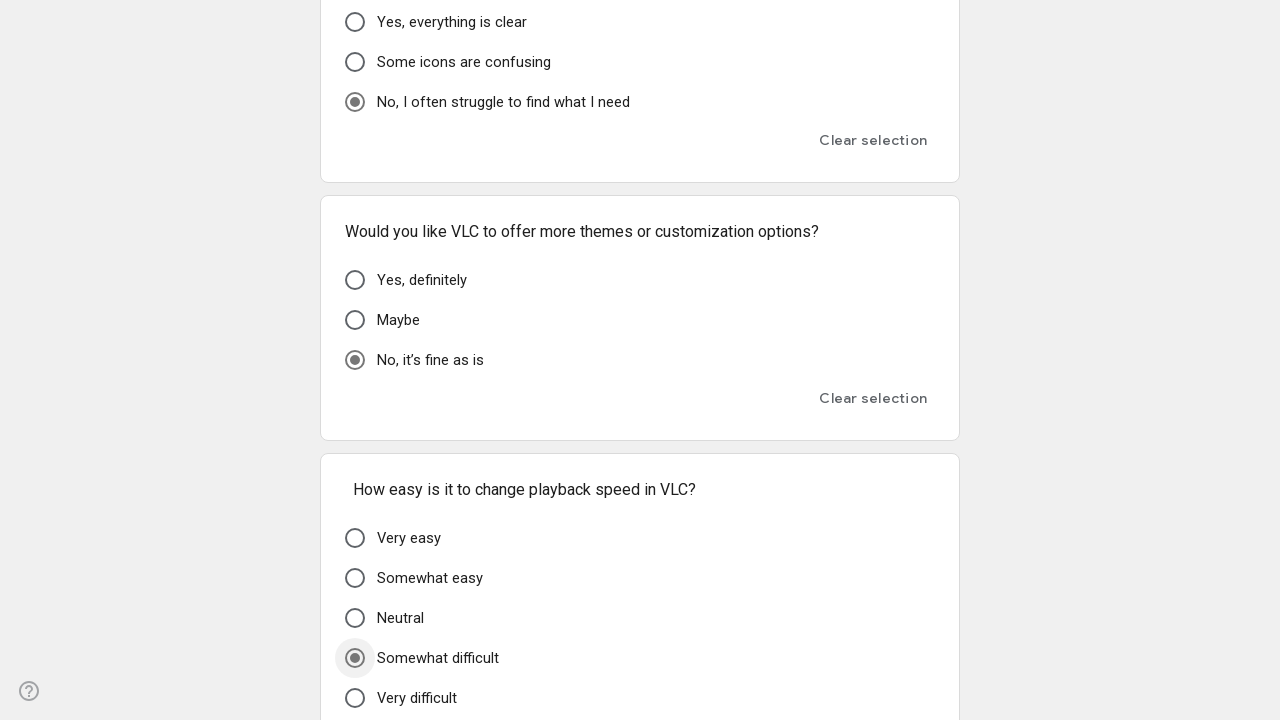

Clicked a randomly selected option for a MCQ question at (355, 360) on div[role='radiogroup'] >> nth=9 >> div[role='radio'] >> nth=0
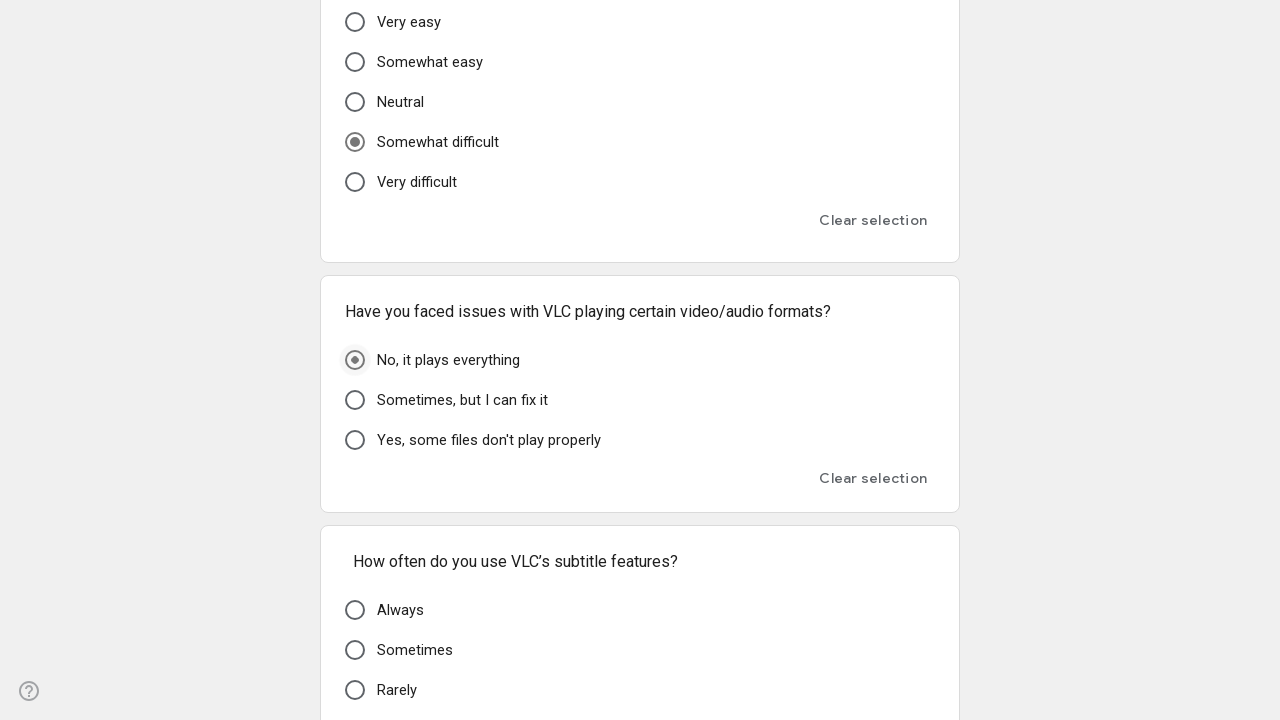

Waited 500ms for option selection to register
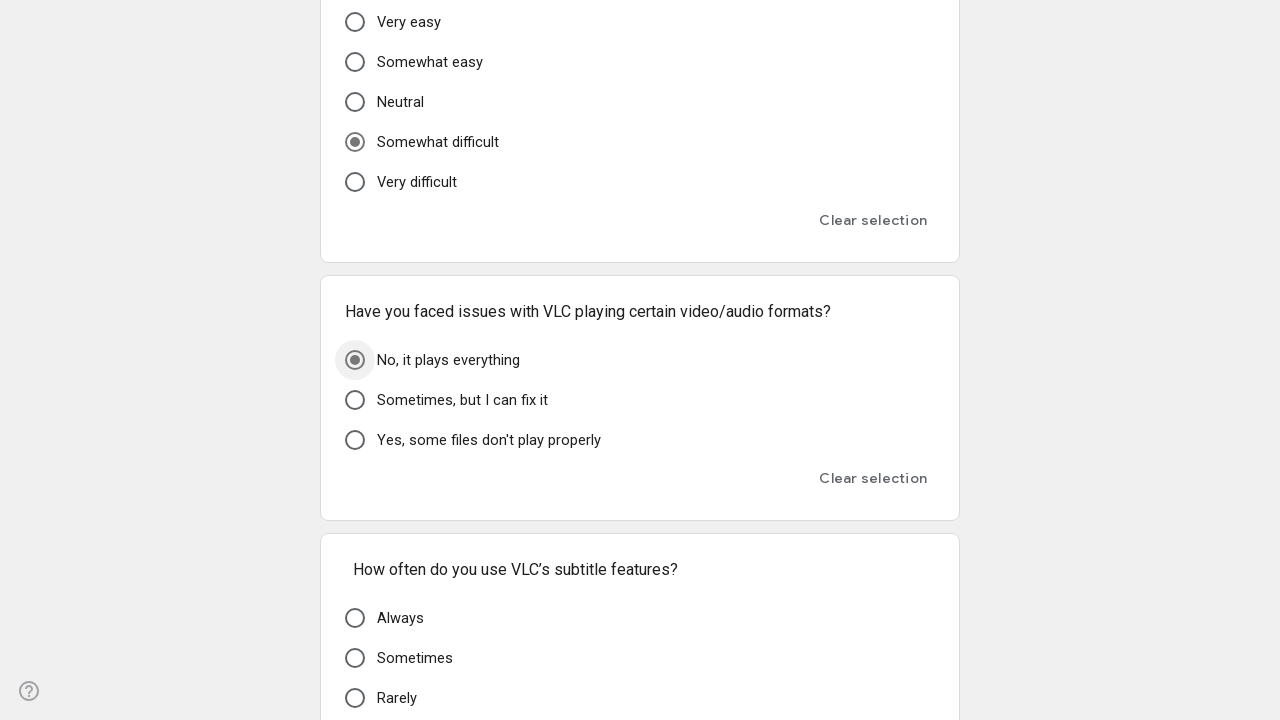

Clicked a randomly selected option for a MCQ question at (355, 618) on div[role='radiogroup'] >> nth=10 >> div[role='radio'] >> nth=0
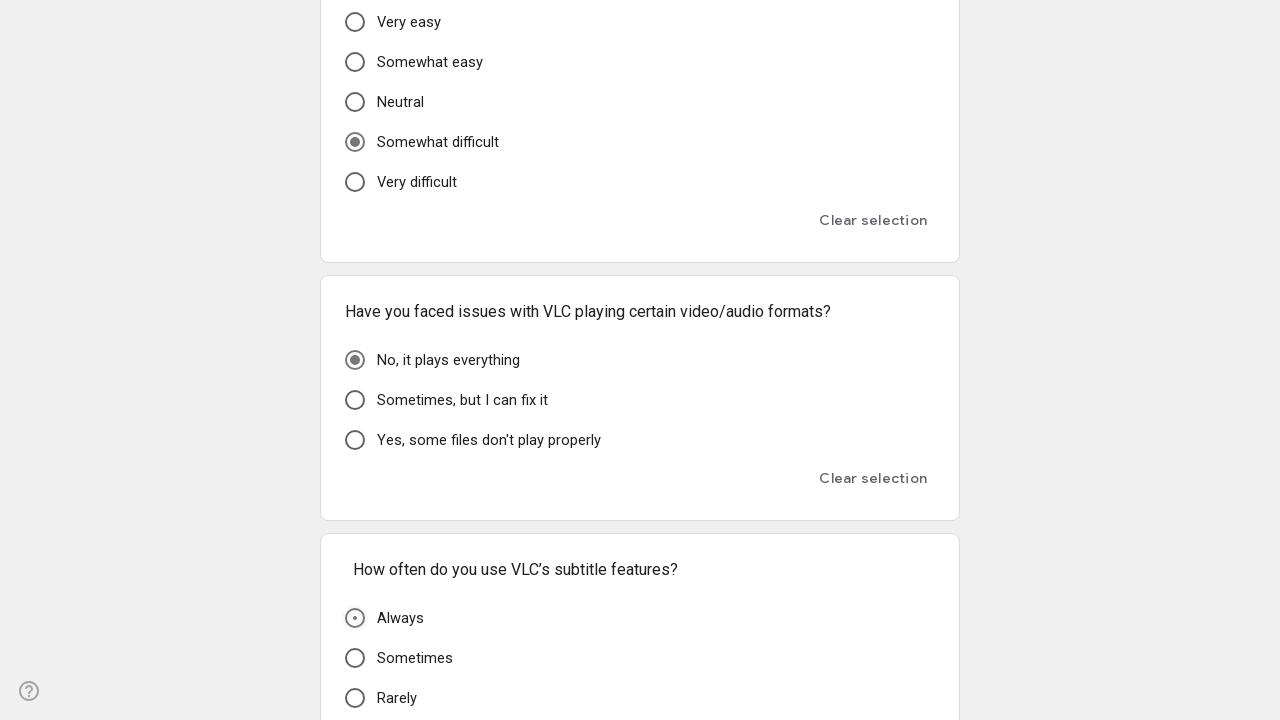

Waited 500ms for option selection to register
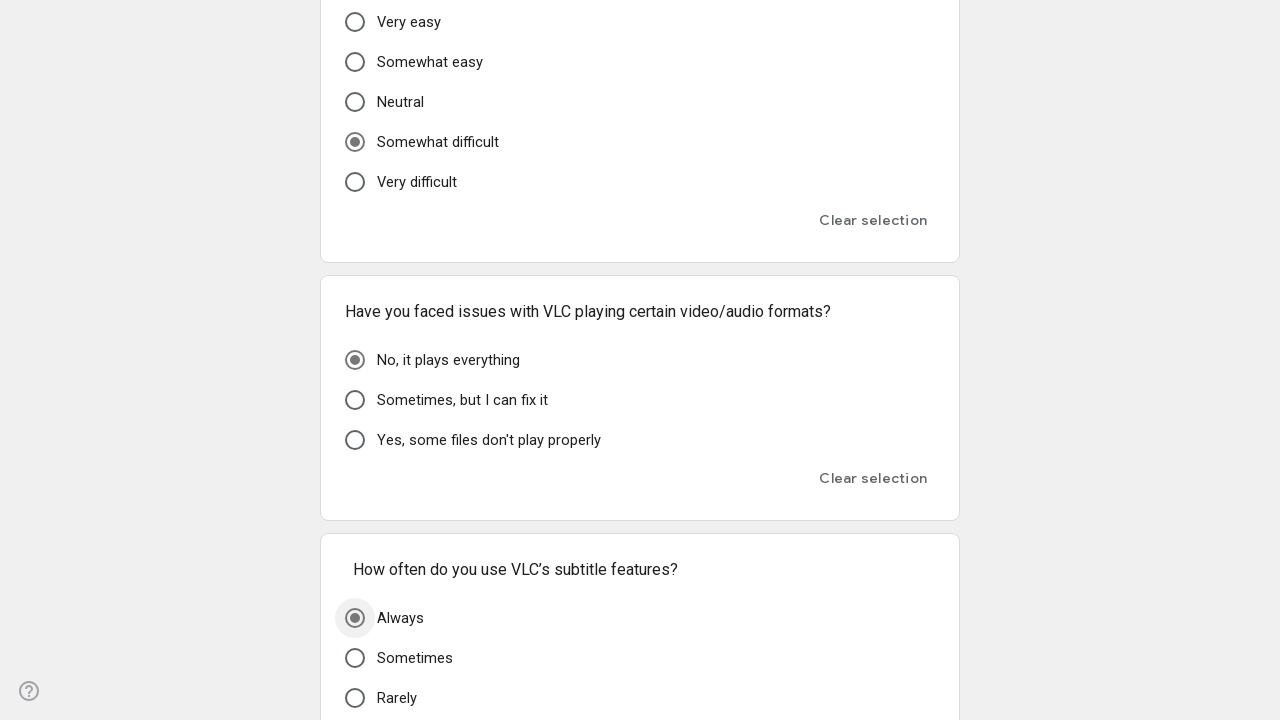

Clicked a randomly selected option for a MCQ question at (355, 360) on div[role='radiogroup'] >> nth=11 >> div[role='radio'] >> nth=1
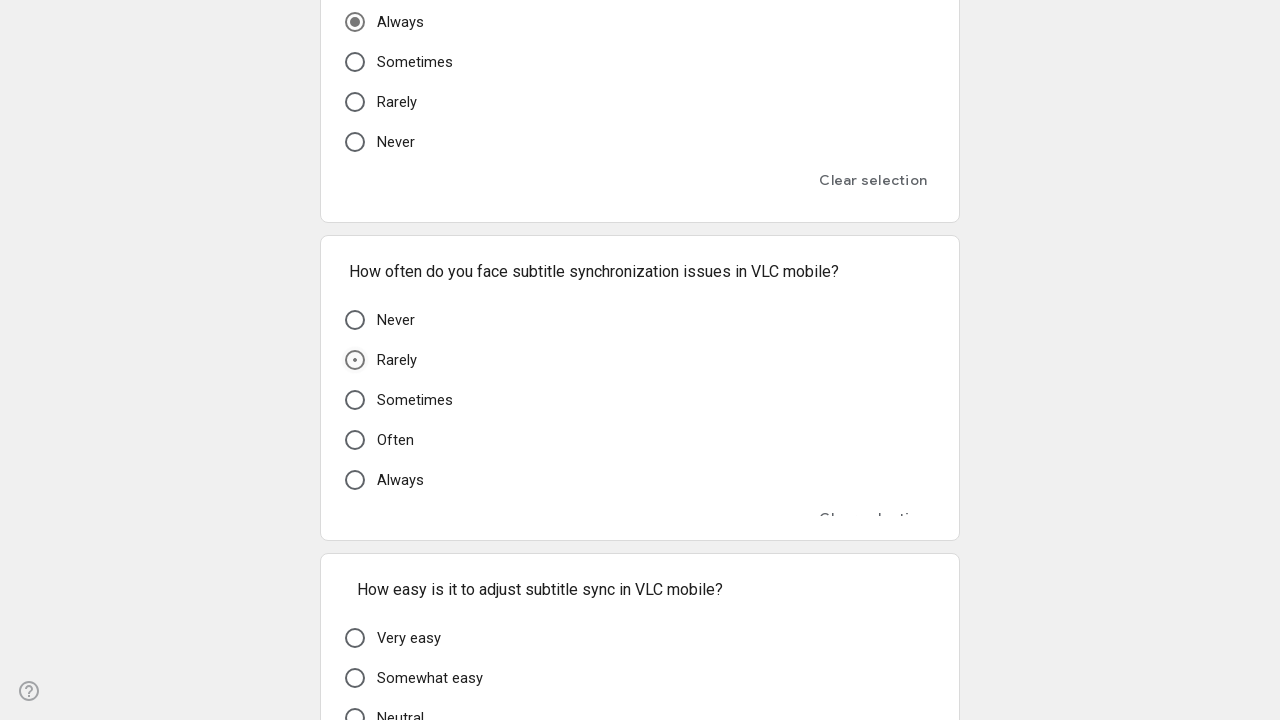

Waited 500ms for option selection to register
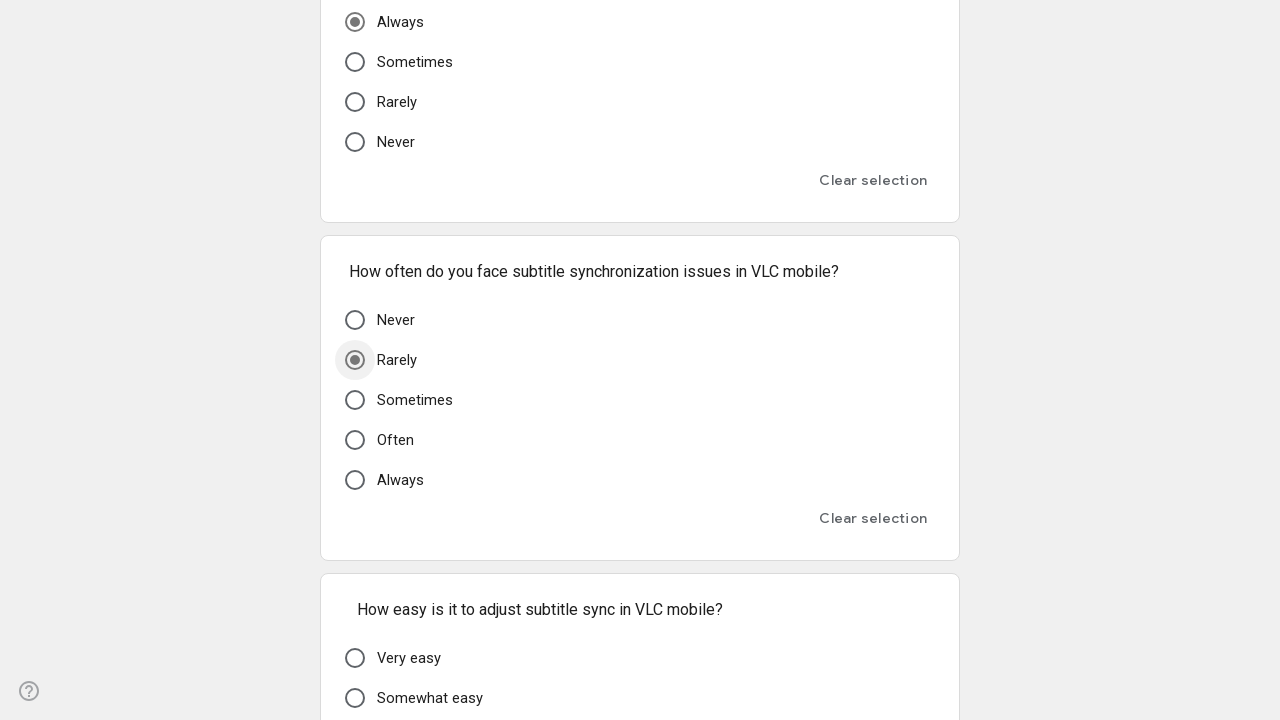

Clicked a randomly selected option for a MCQ question at (355, 360) on div[role='radiogroup'] >> nth=12 >> div[role='radio'] >> nth=3
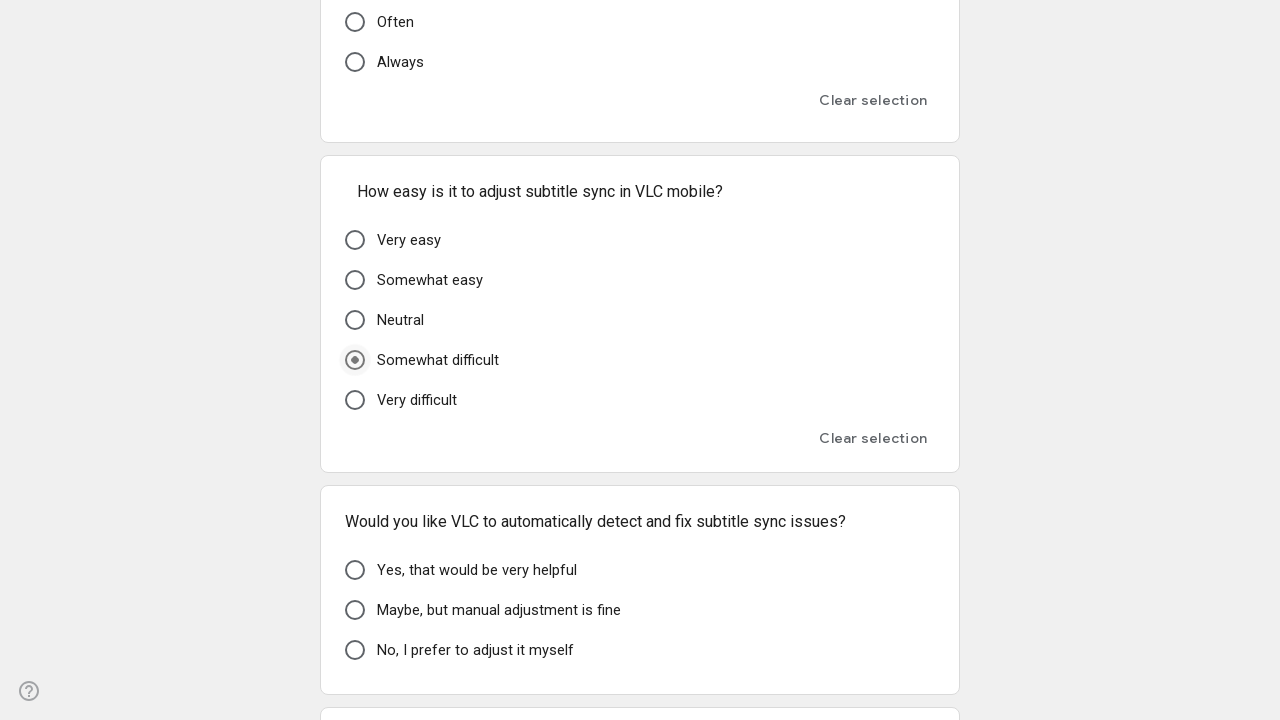

Waited 500ms for option selection to register
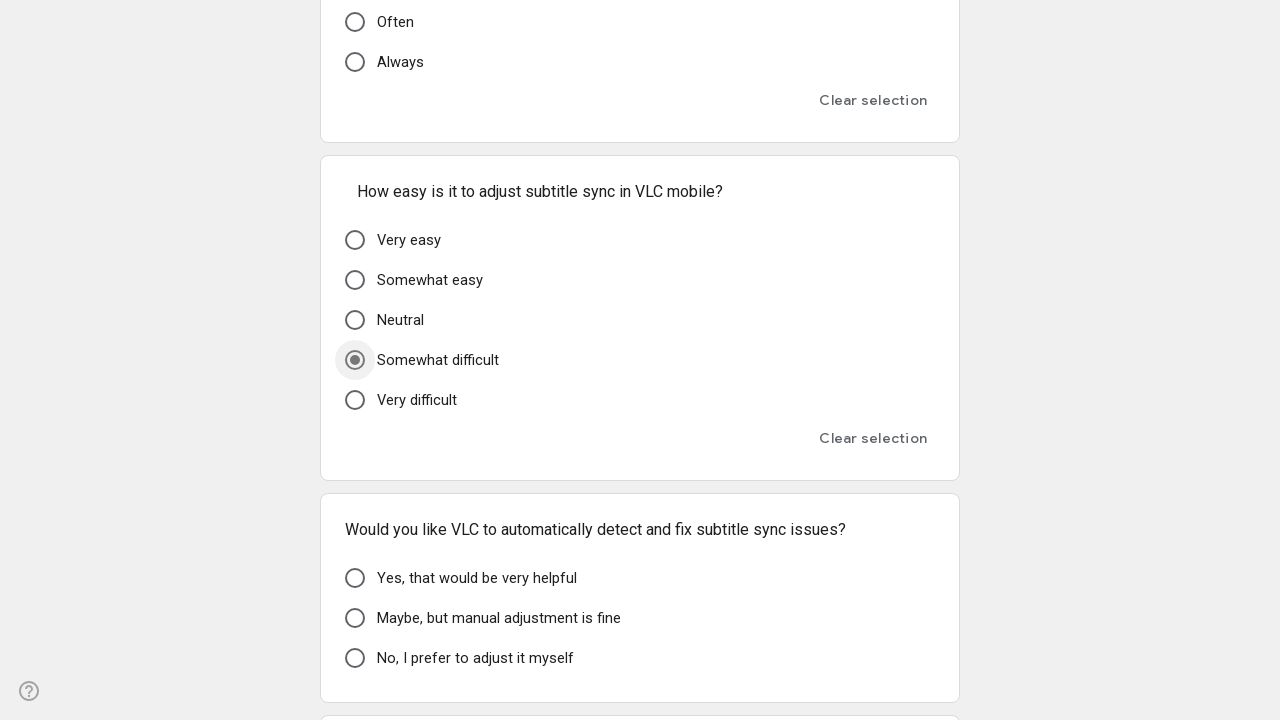

Clicked a randomly selected option for a MCQ question at (355, 658) on div[role='radiogroup'] >> nth=13 >> div[role='radio'] >> nth=2
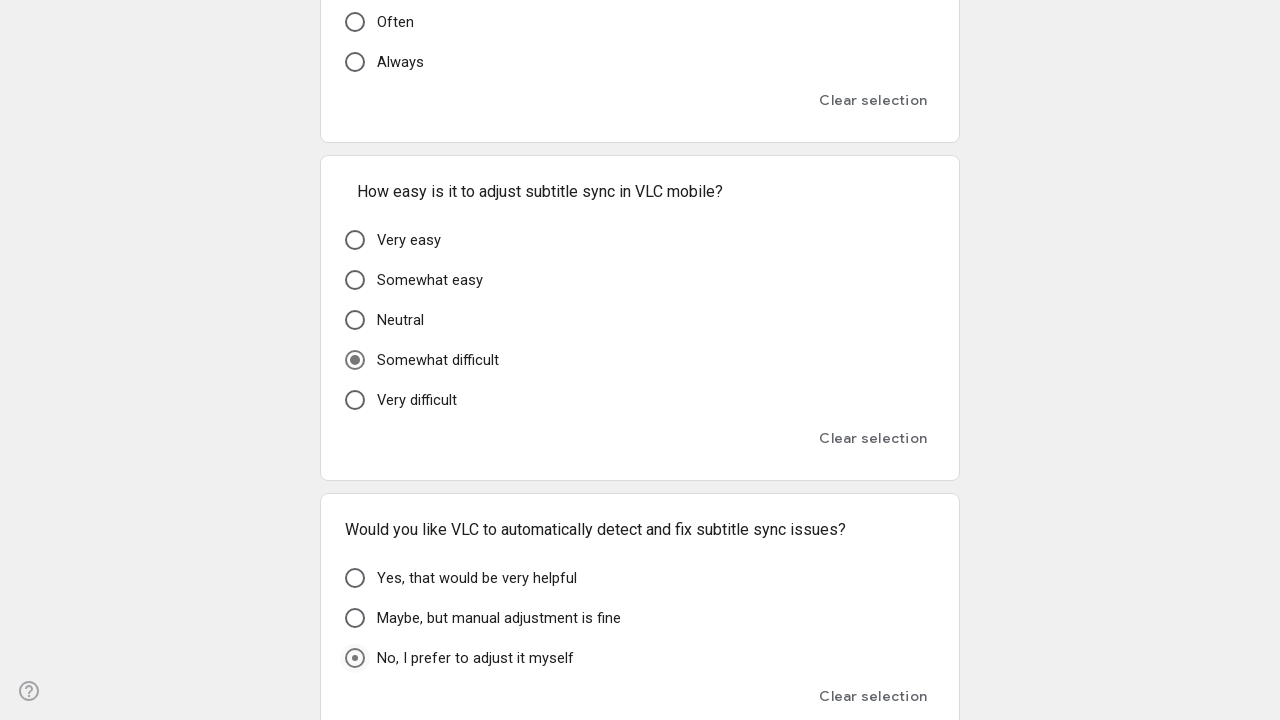

Waited 500ms for option selection to register
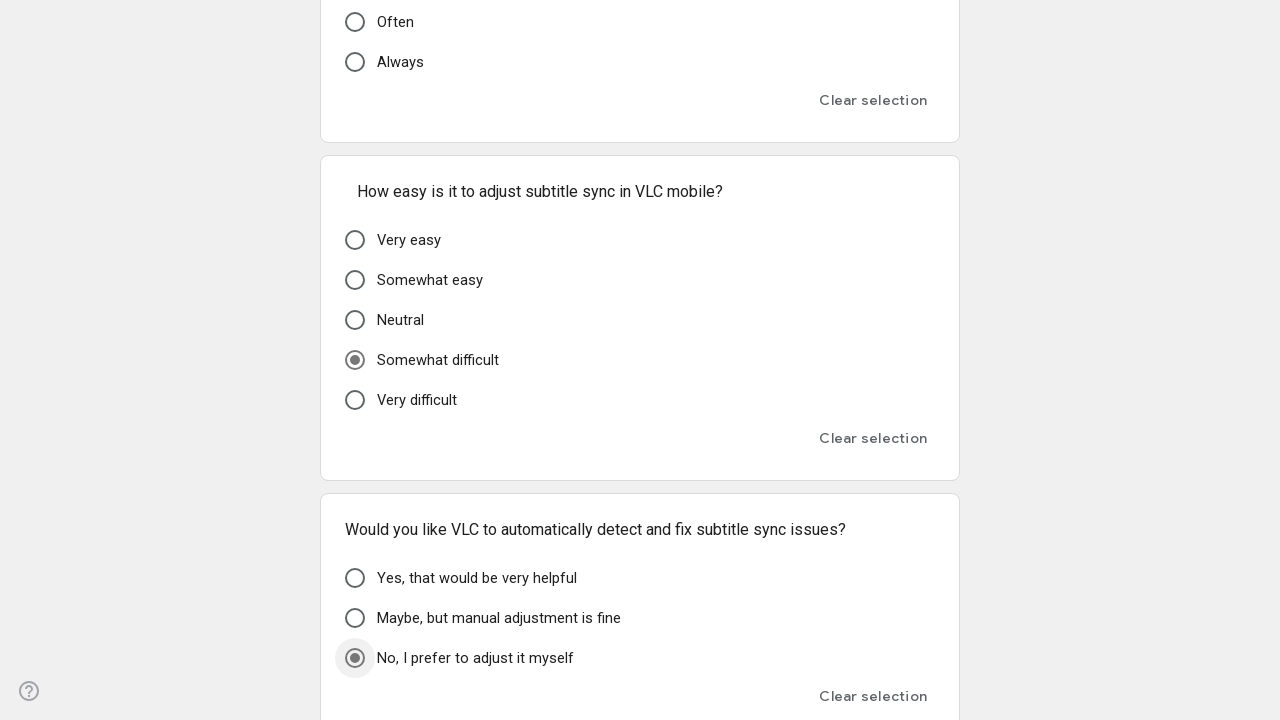

Clicked a randomly selected option for a MCQ question at (355, 360) on div[role='radiogroup'] >> nth=14 >> div[role='radio'] >> nth=0
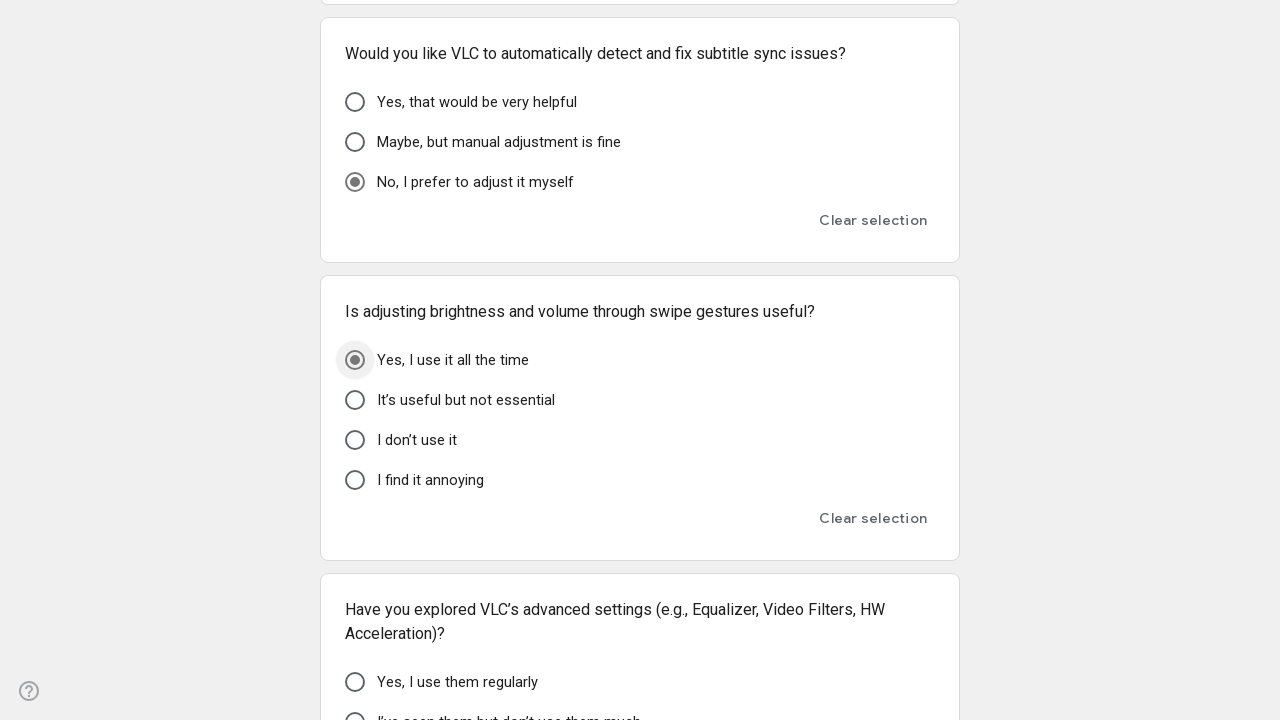

Waited 500ms for option selection to register
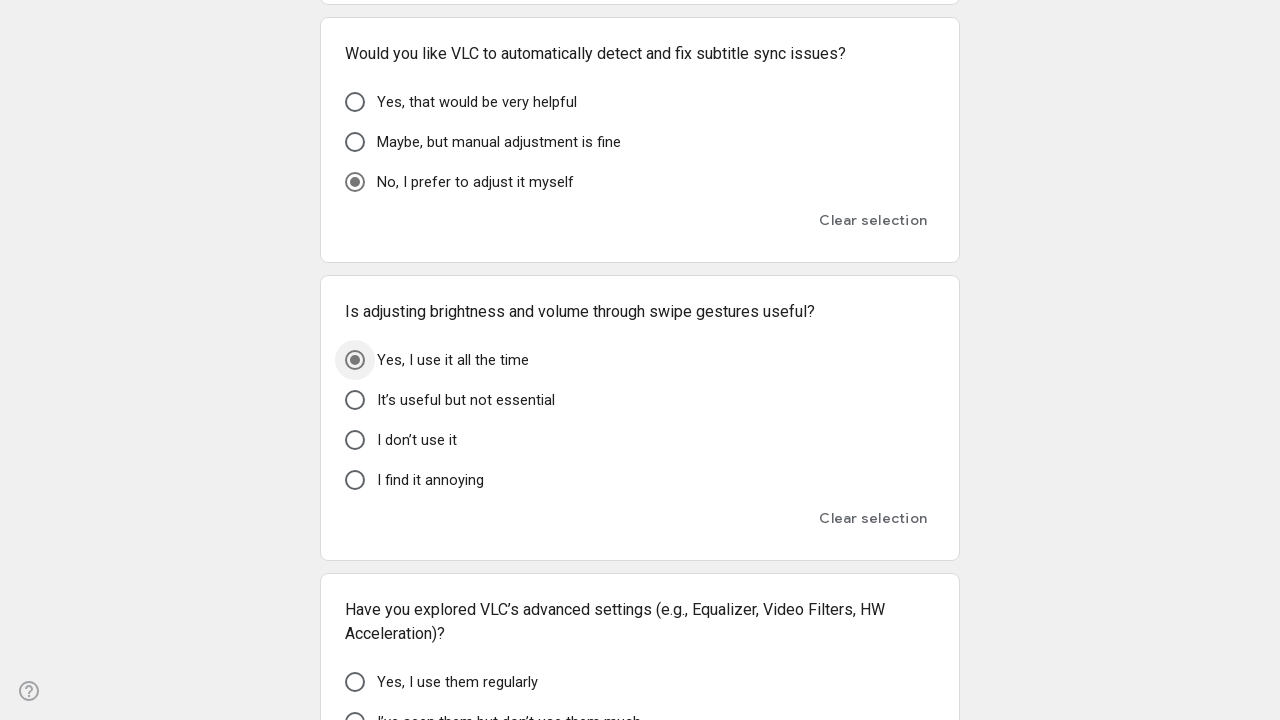

Clicked a randomly selected option for a MCQ question at (355, 682) on div[role='radiogroup'] >> nth=15 >> div[role='radio'] >> nth=0
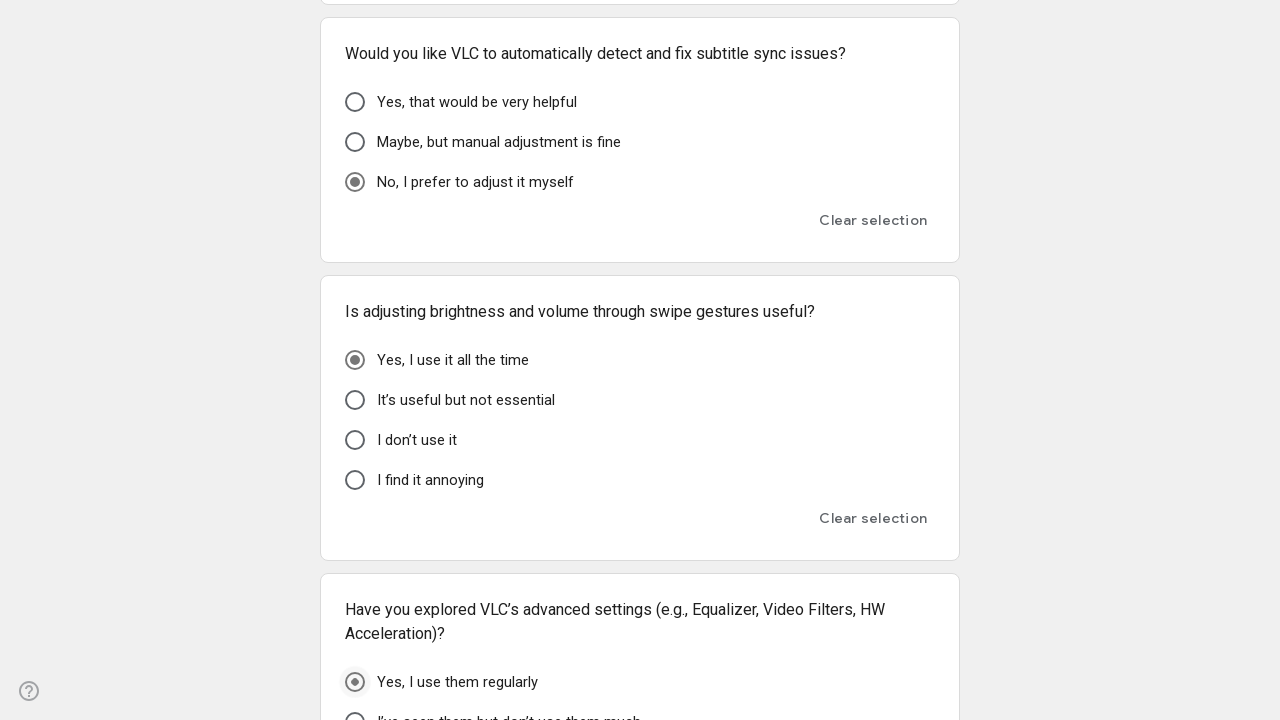

Waited 500ms for option selection to register
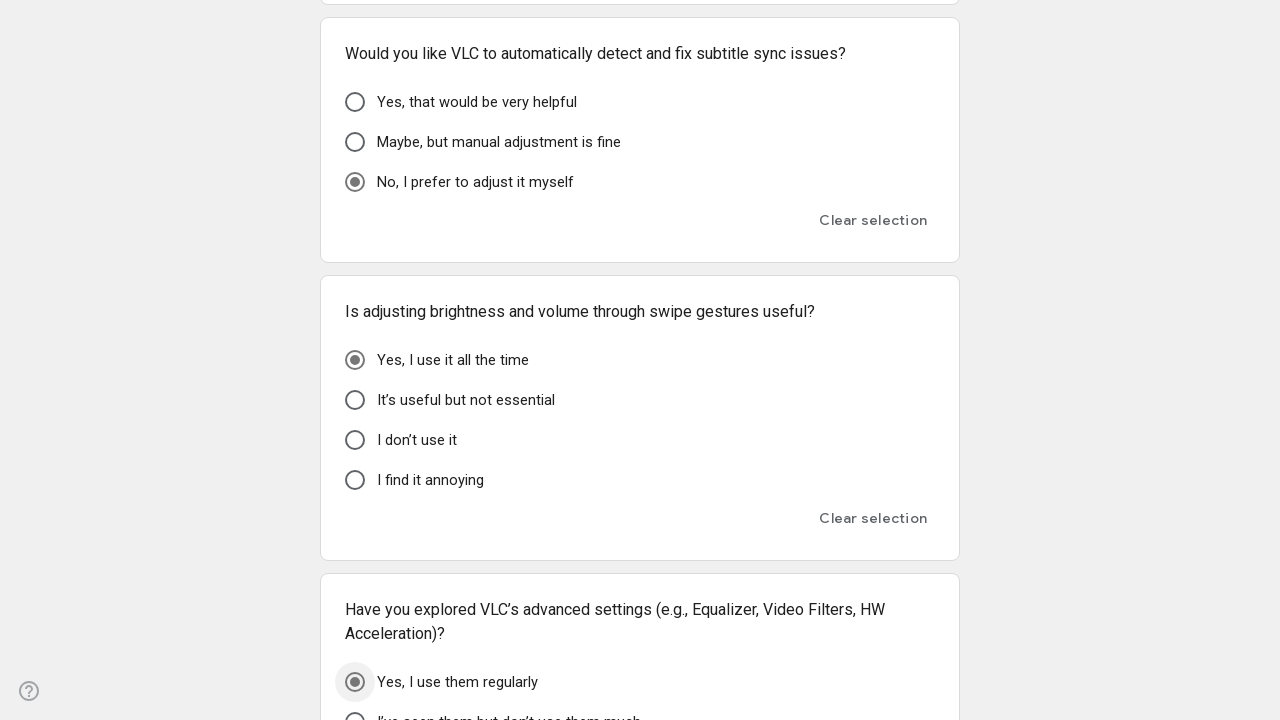

Clicked a randomly selected option for a MCQ question at (355, 360) on div[role='radiogroup'] >> nth=16 >> div[role='radio'] >> nth=0
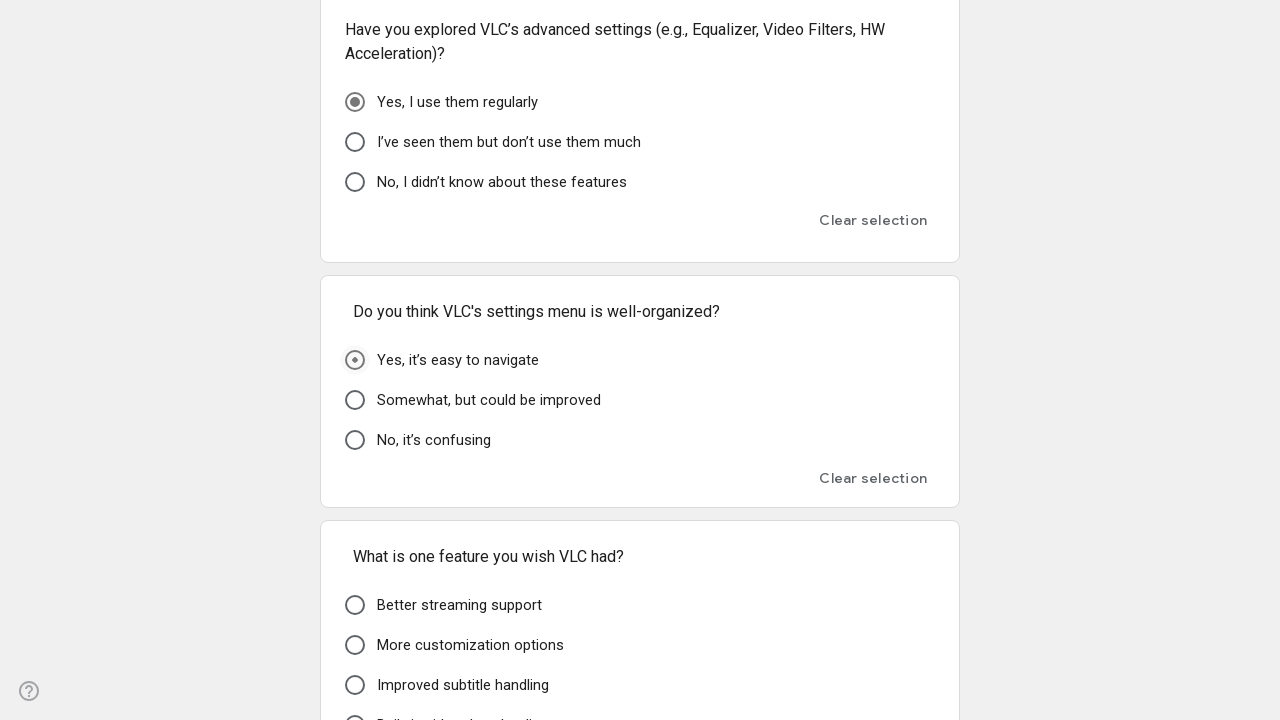

Waited 500ms for option selection to register
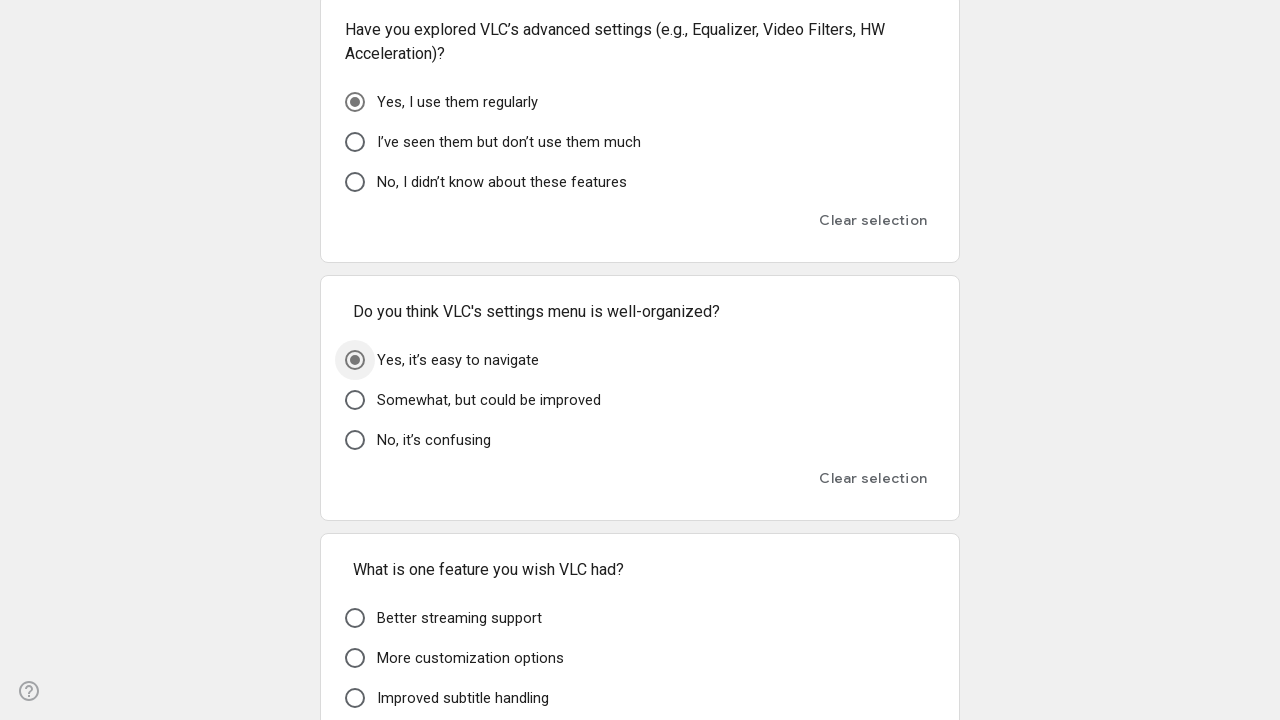

Clicked a randomly selected option for a MCQ question at (355, 698) on div[role='radiogroup'] >> nth=17 >> div[role='radio'] >> nth=2
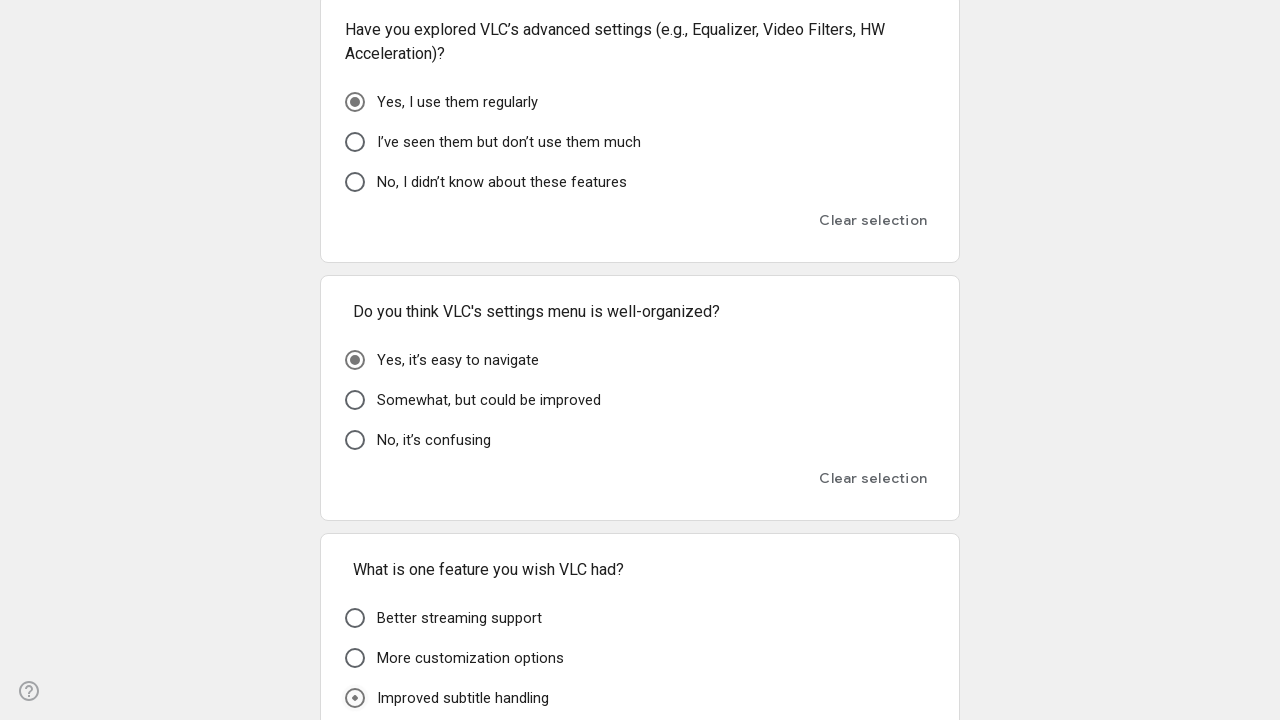

Waited 500ms for option selection to register
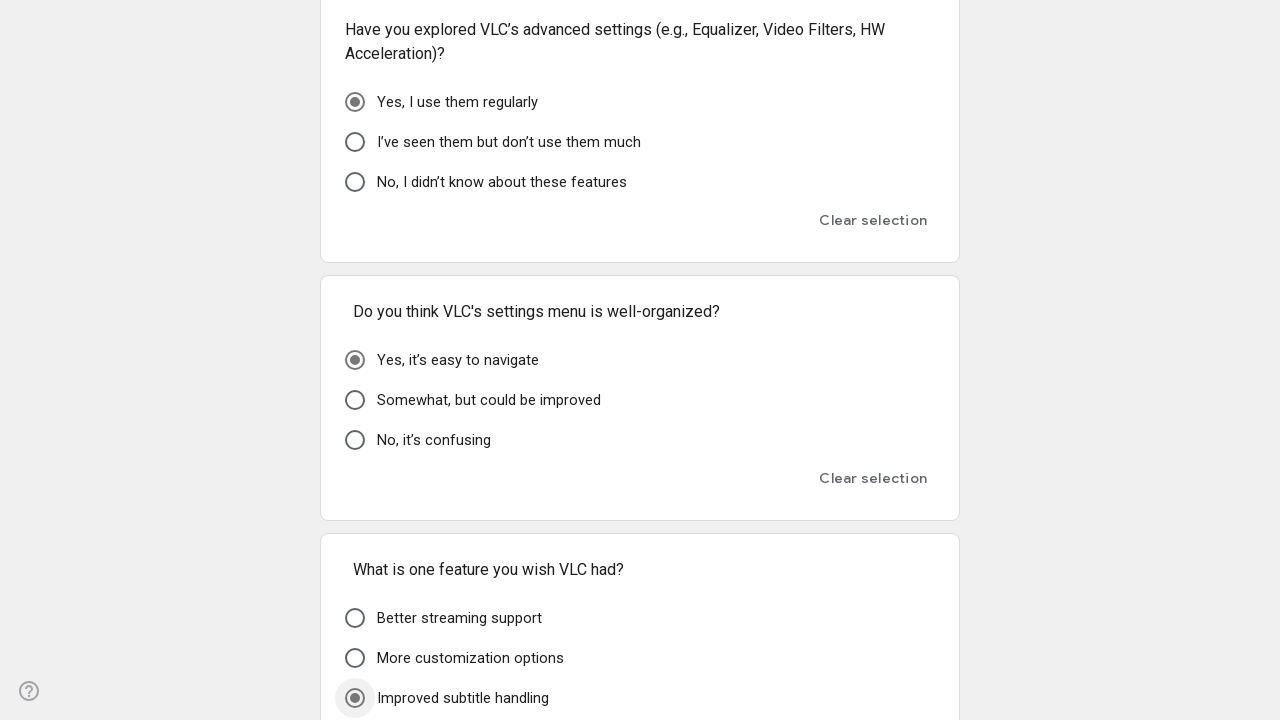

Clicked a randomly selected option for a MCQ question at (355, 360) on div[role='radiogroup'] >> nth=18 >> div[role='radio'] >> nth=2
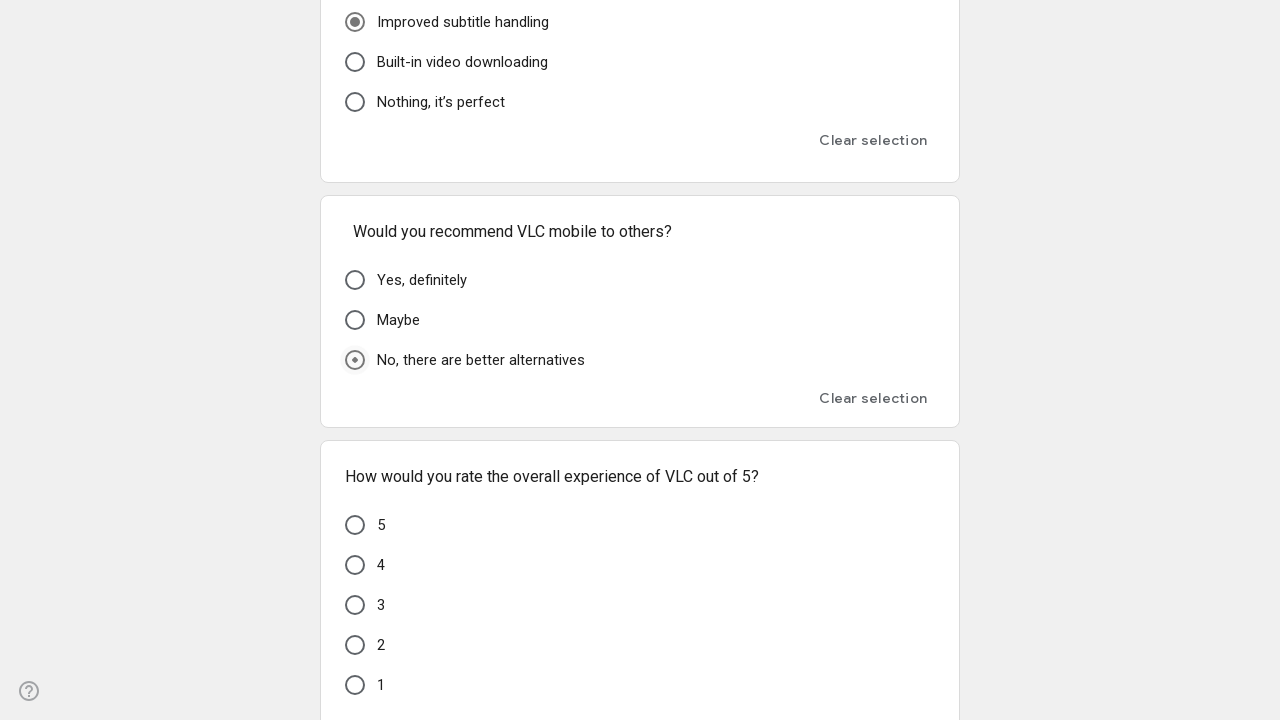

Waited 500ms for option selection to register
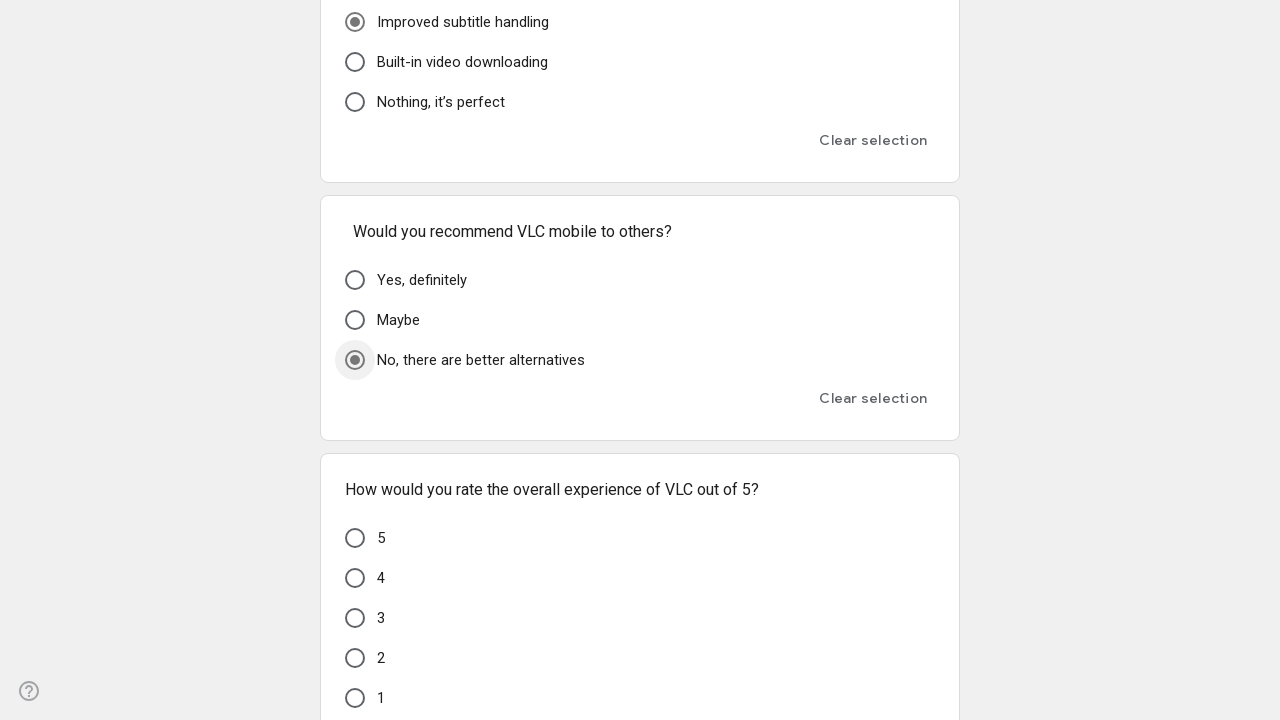

Clicked a randomly selected option for a MCQ question at (355, 618) on div[role='radiogroup'] >> nth=19 >> div[role='radio'] >> nth=2
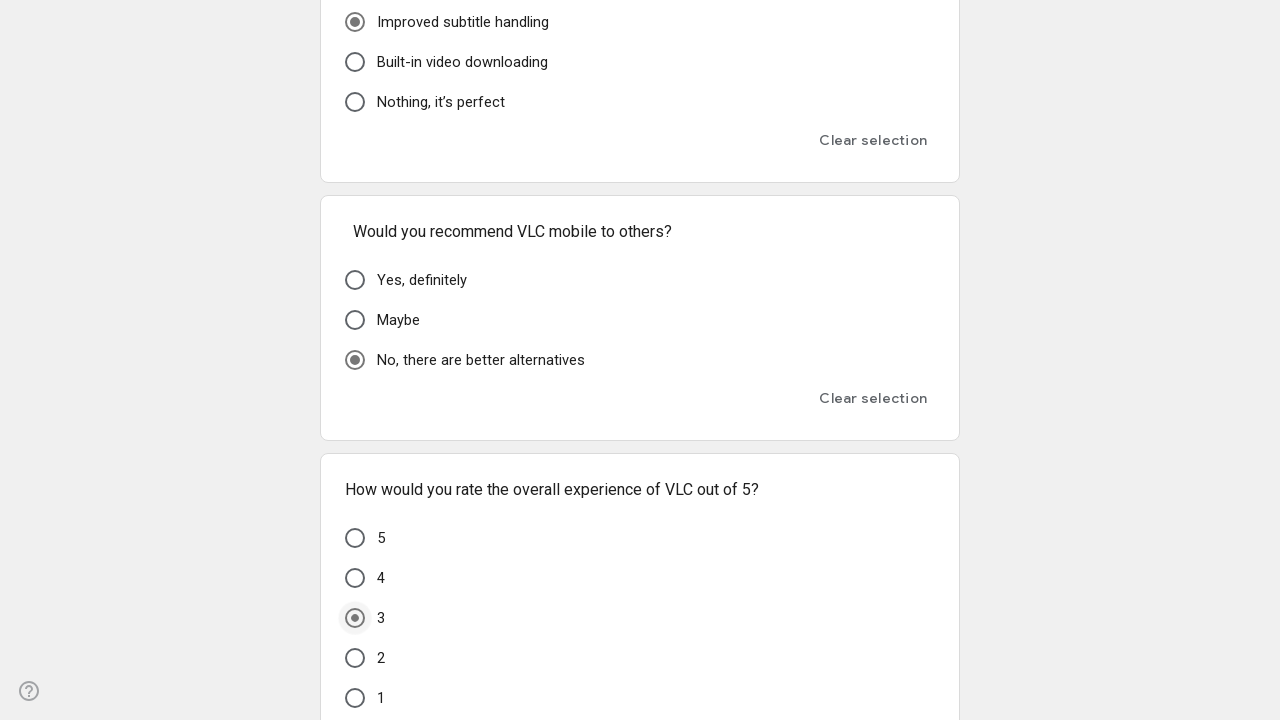

Waited 500ms for option selection to register
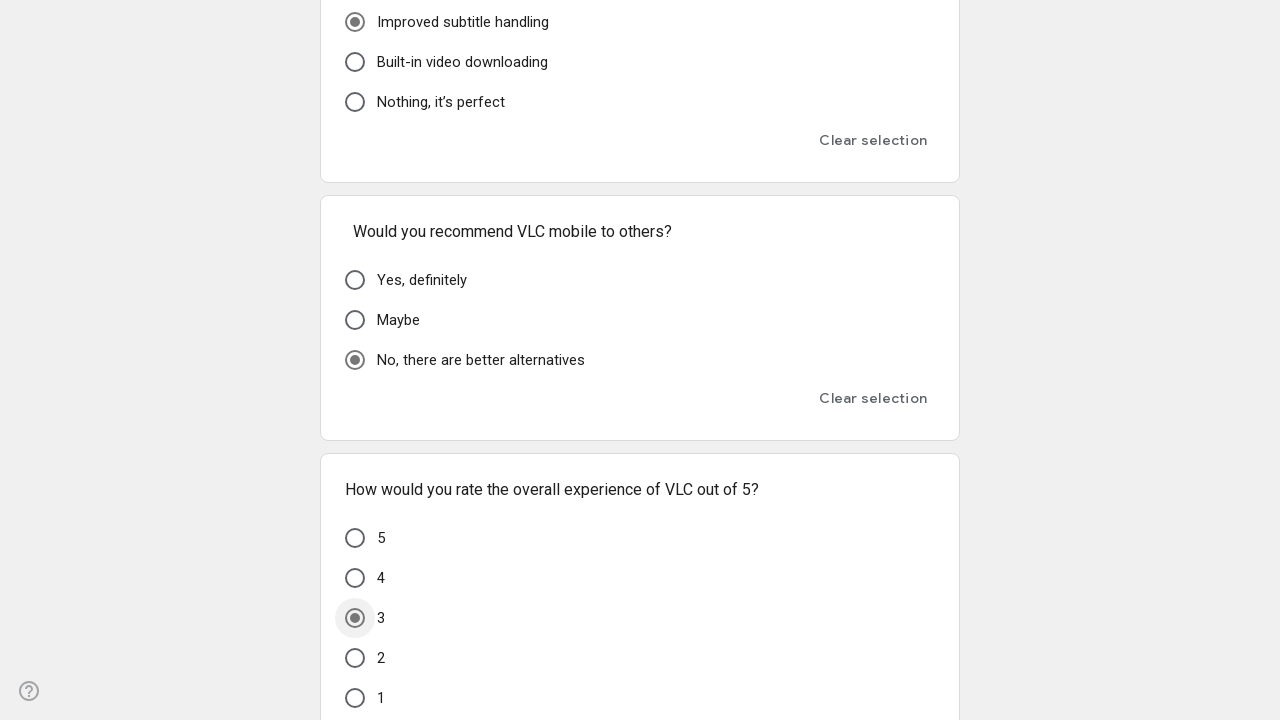

Clicked the Submit button at (369, 533) on span:text('Submit')
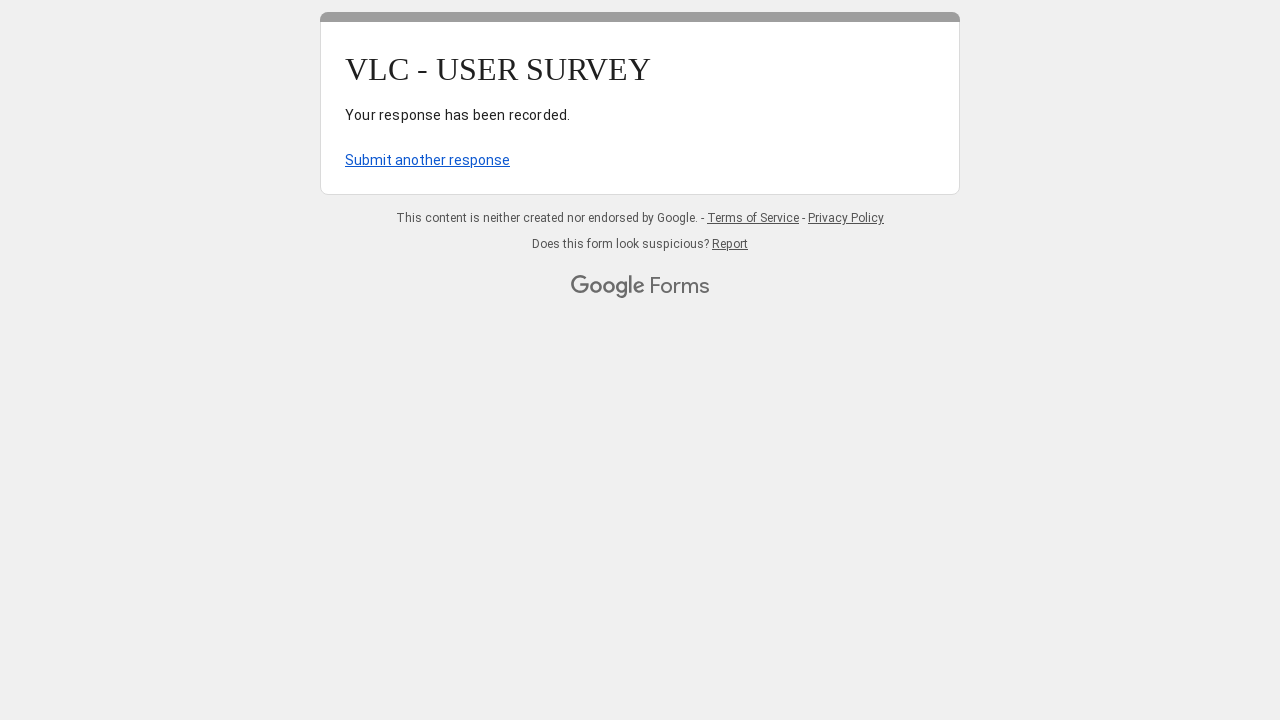

Waited 2000ms for form submission to complete
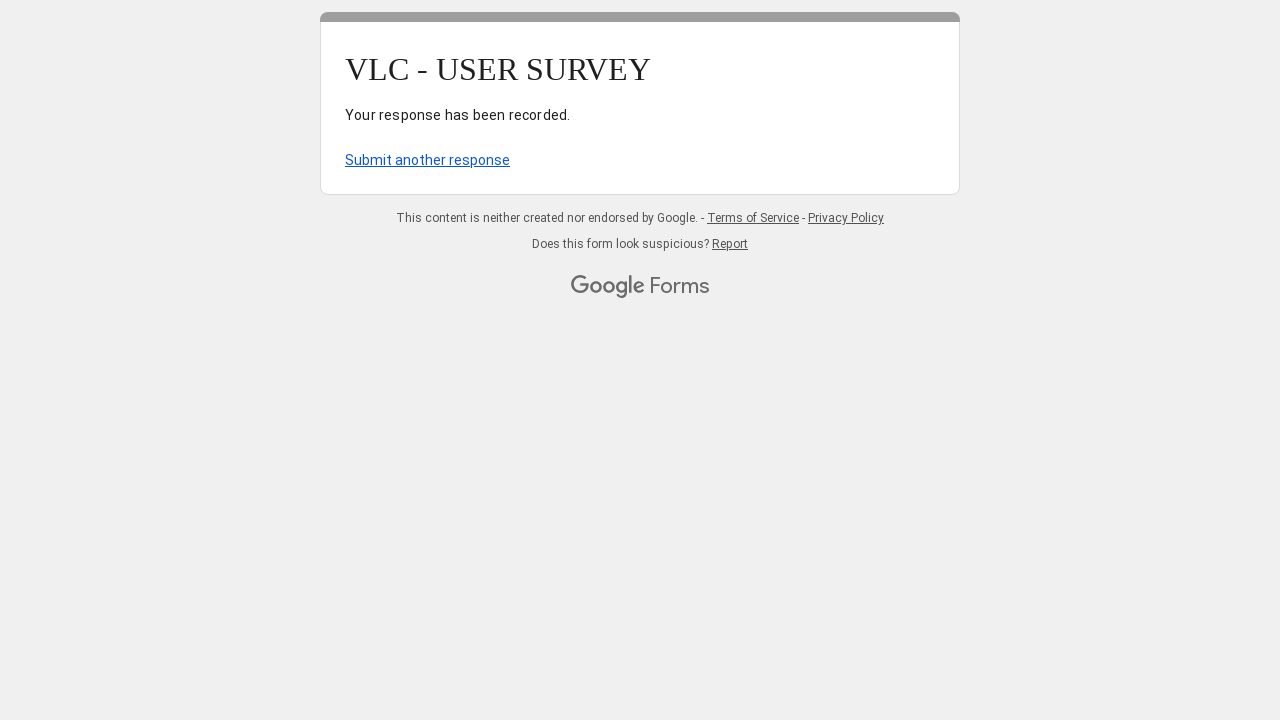

Confirmed form submission was successful - 'Submit another response' link appeared
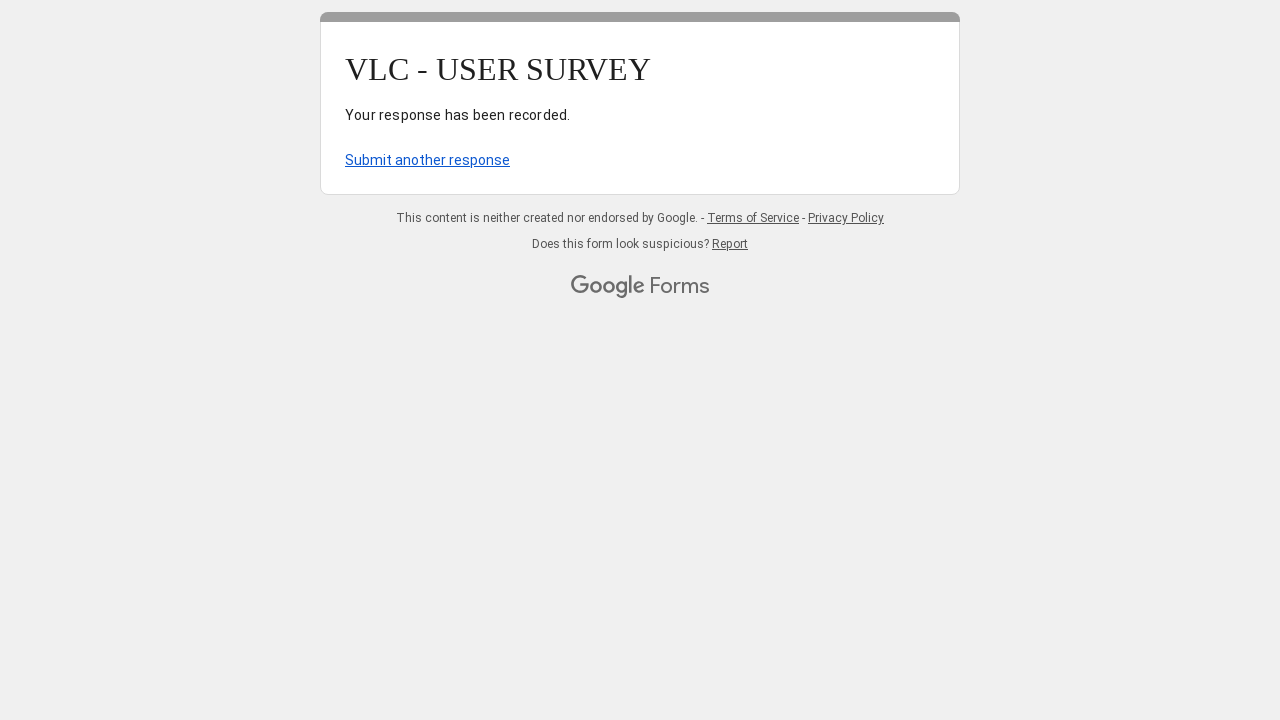

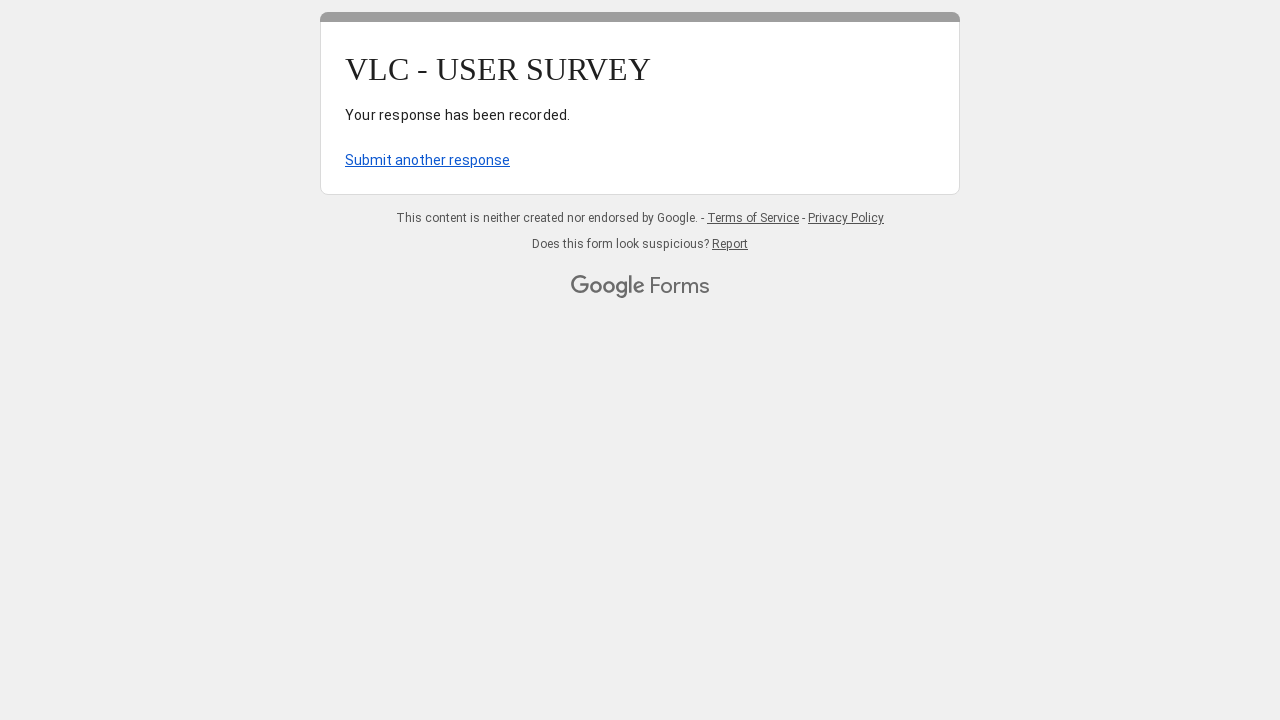